Navigates through category tabs on a reading website, clicking each category item to load different content pages

Starting URL: https://weread.qq.com/web/category/700000

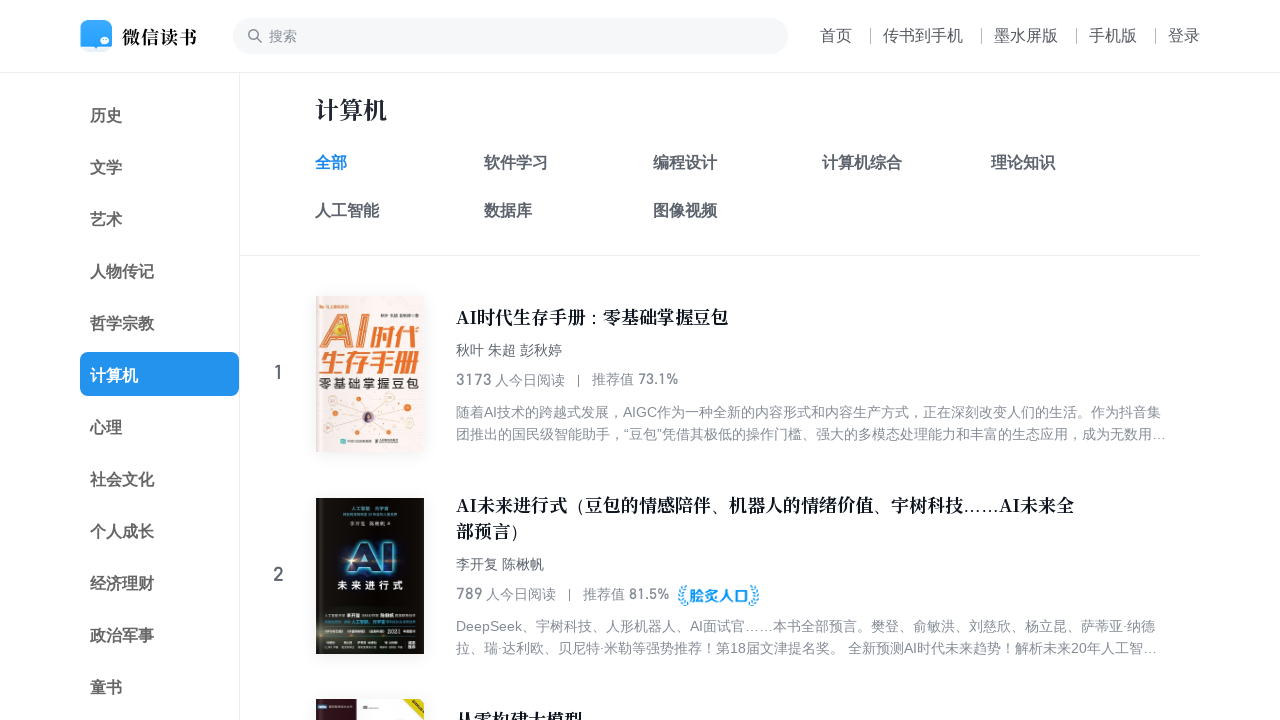

Category items loaded on the page
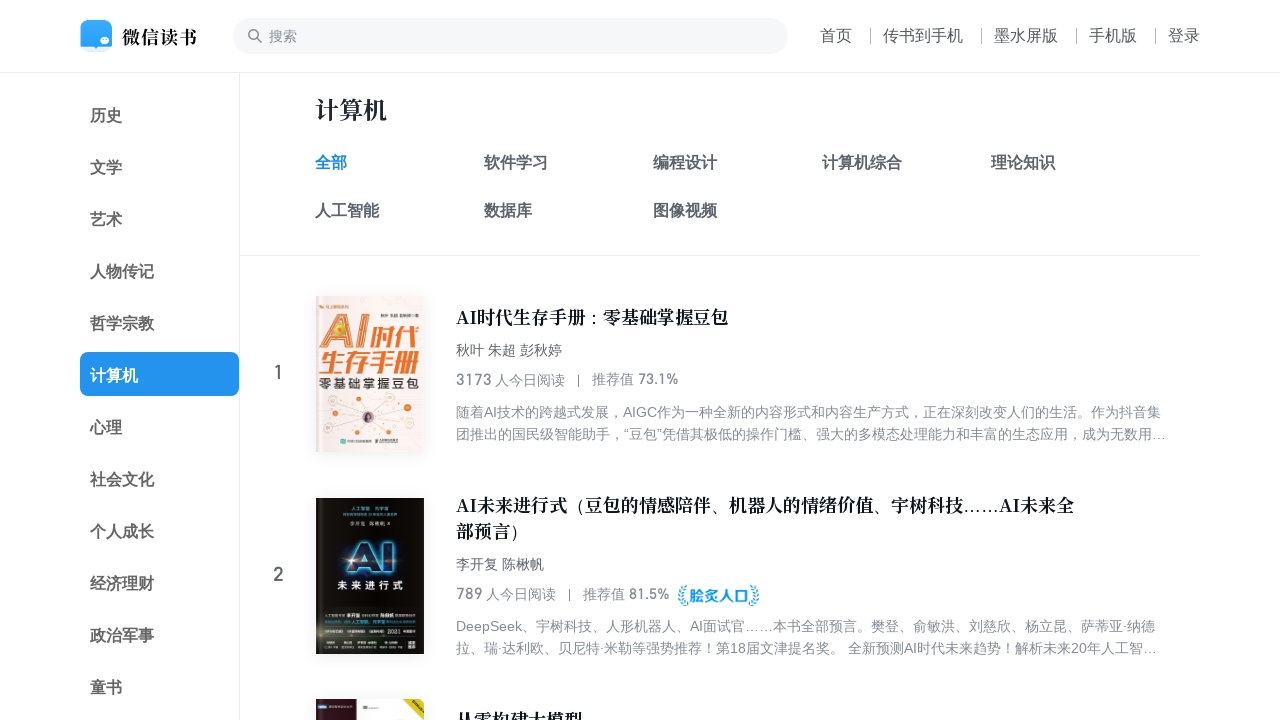

Retrieved all category items from the page
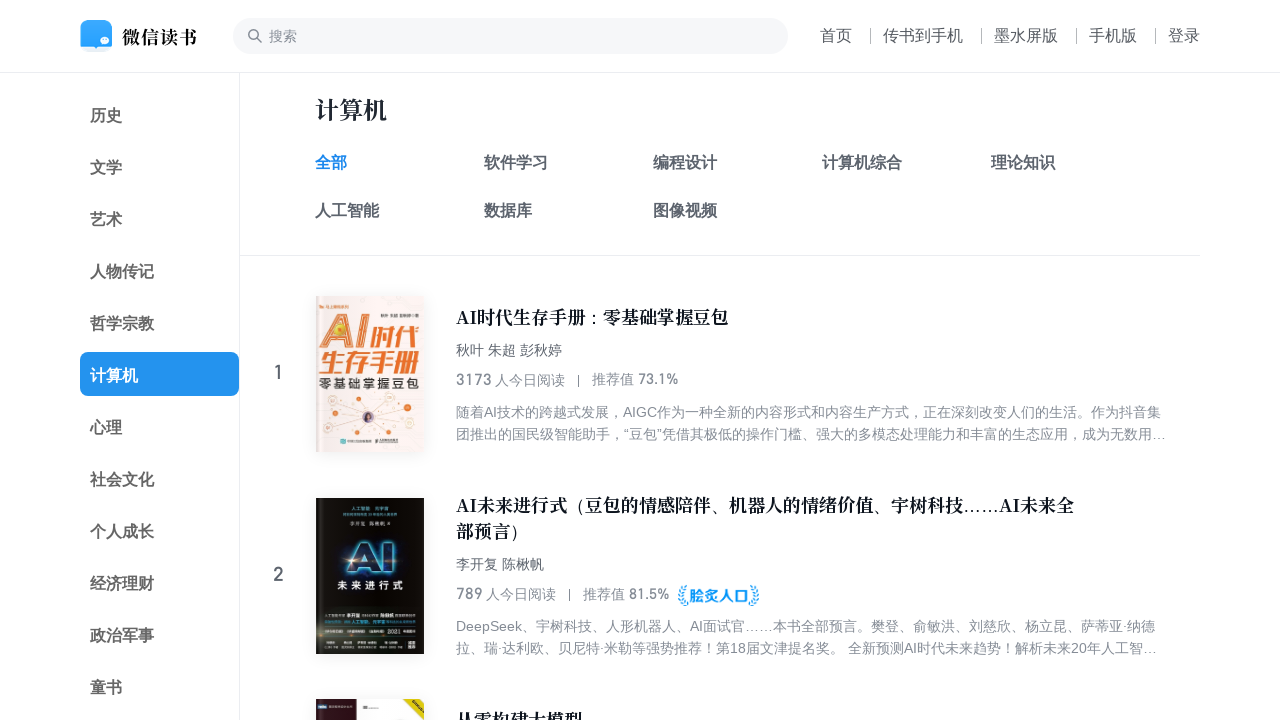

Filtered category items, excluding the first one
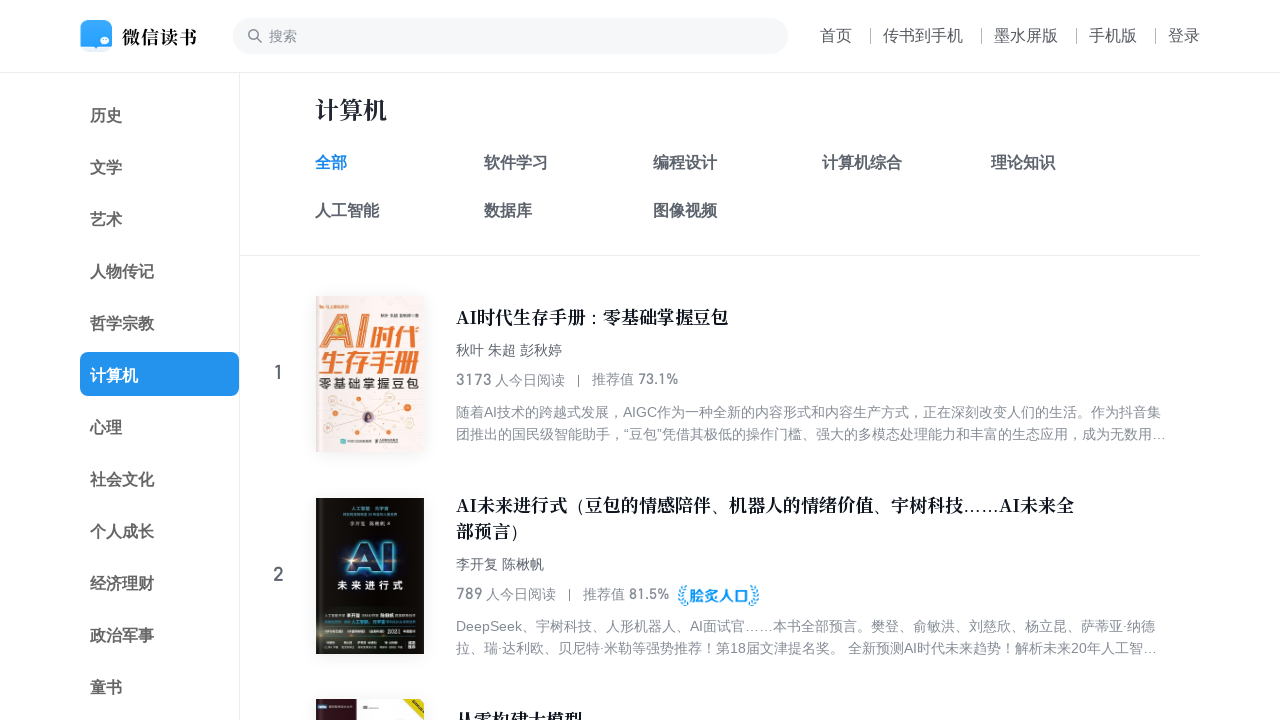

Re-queried category items for iteration 1
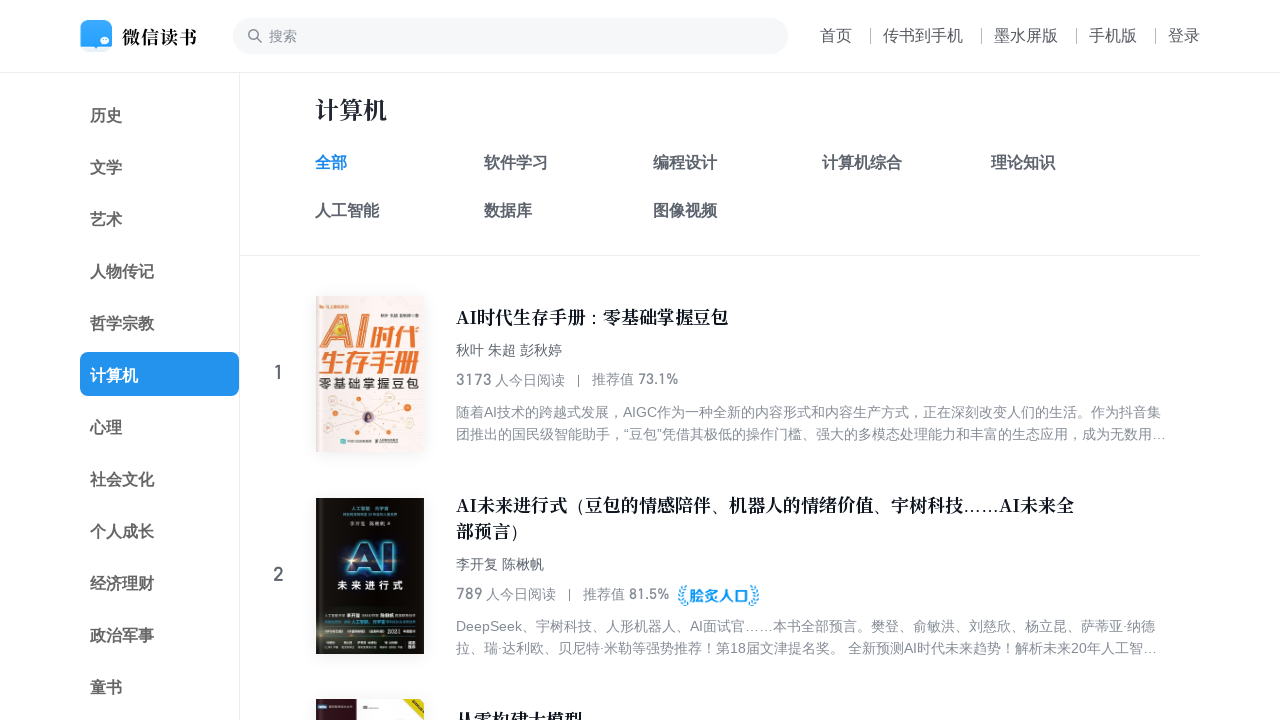

Retrieved text content of category item: 软件学习
                
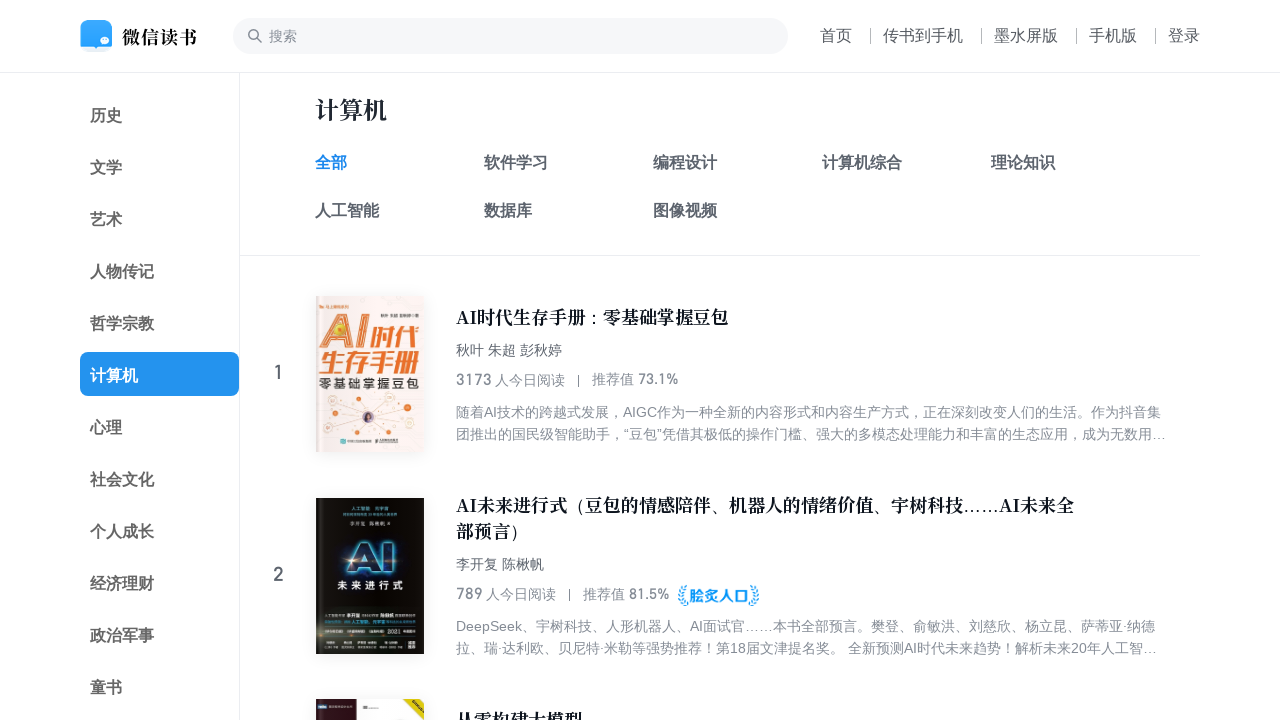

Clicked category item: 软件学习
                 at (568, 163) on .ranking_page_header_categroy_item >> nth=1
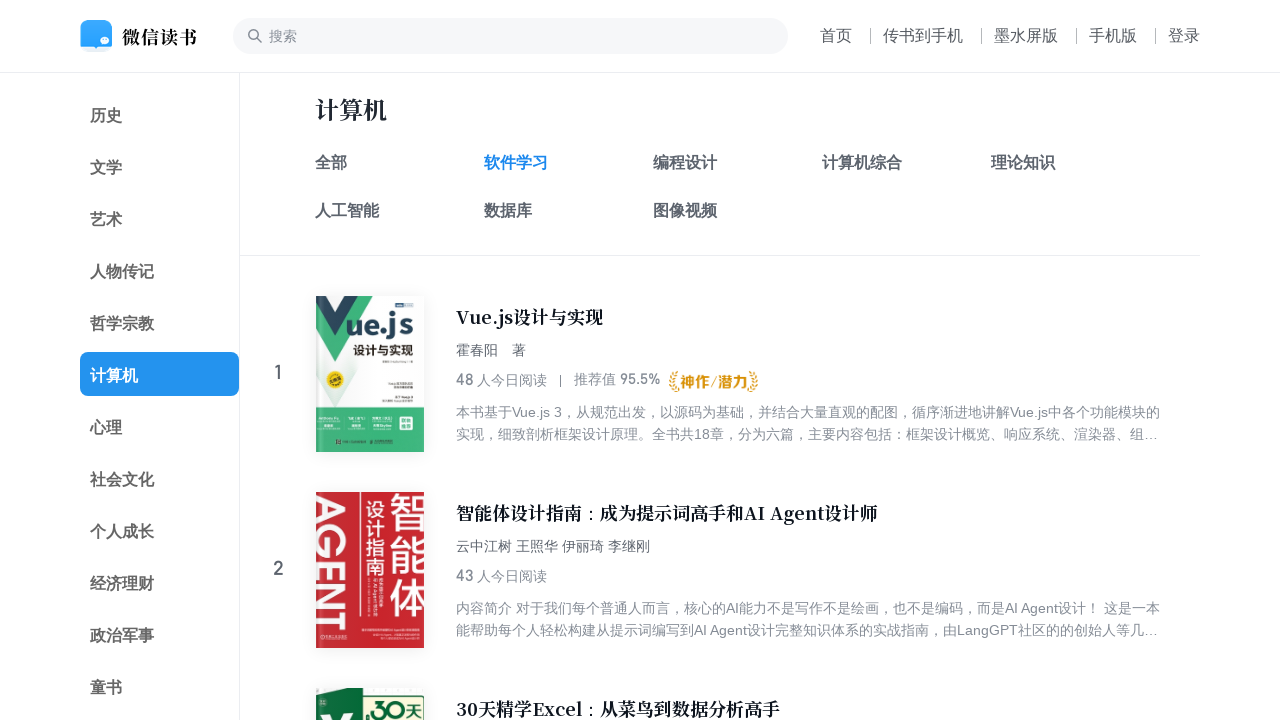

Waited 2 seconds for page content to update
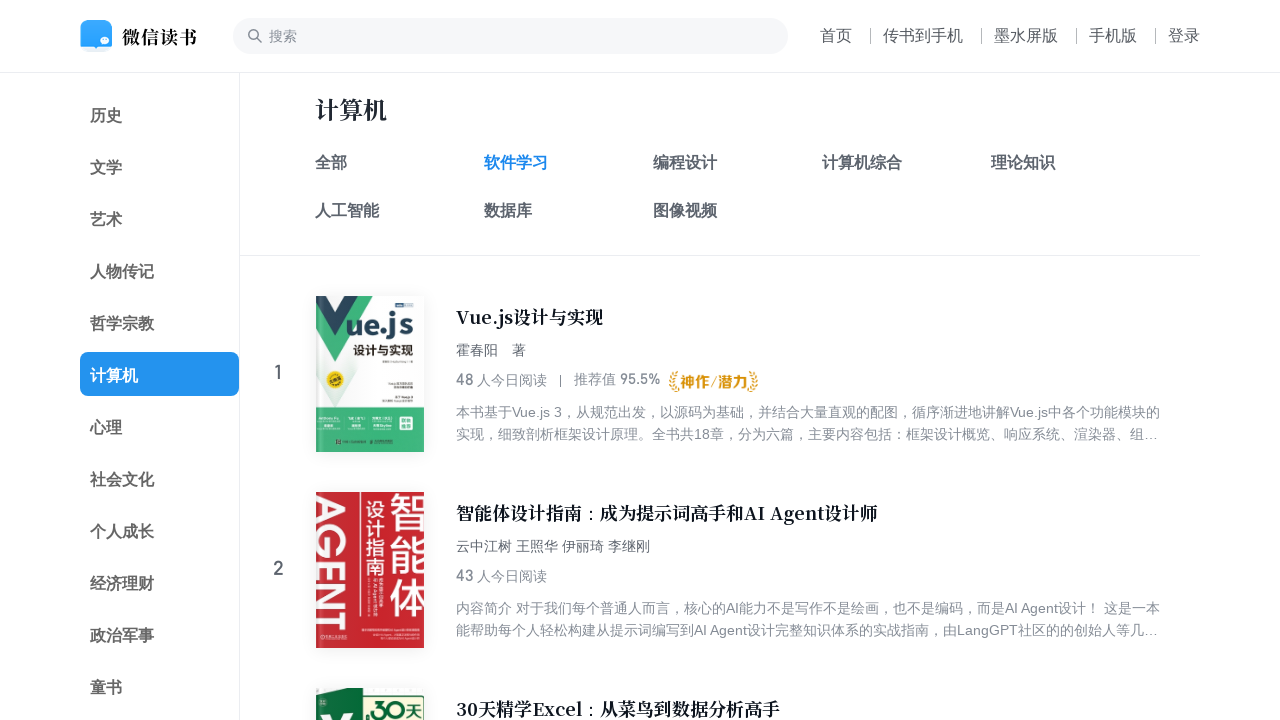

Active category container loaded for item: 软件学习
                
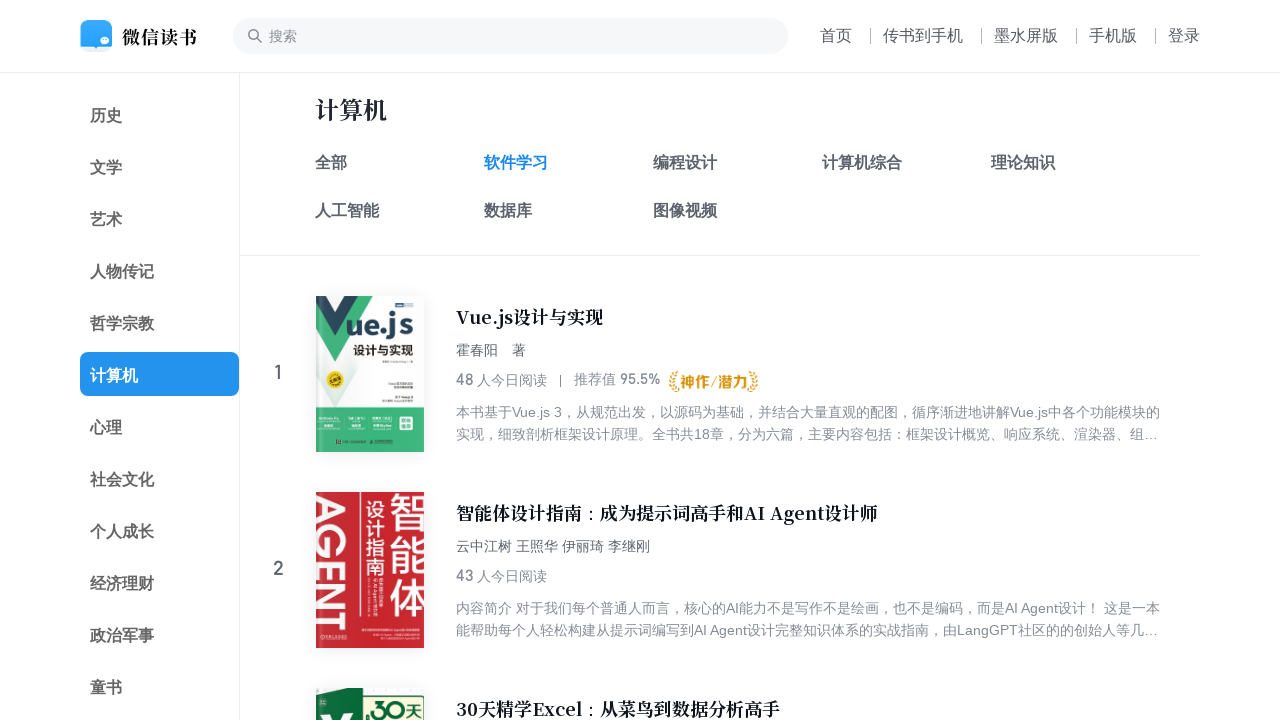

Re-queried category items for iteration 2
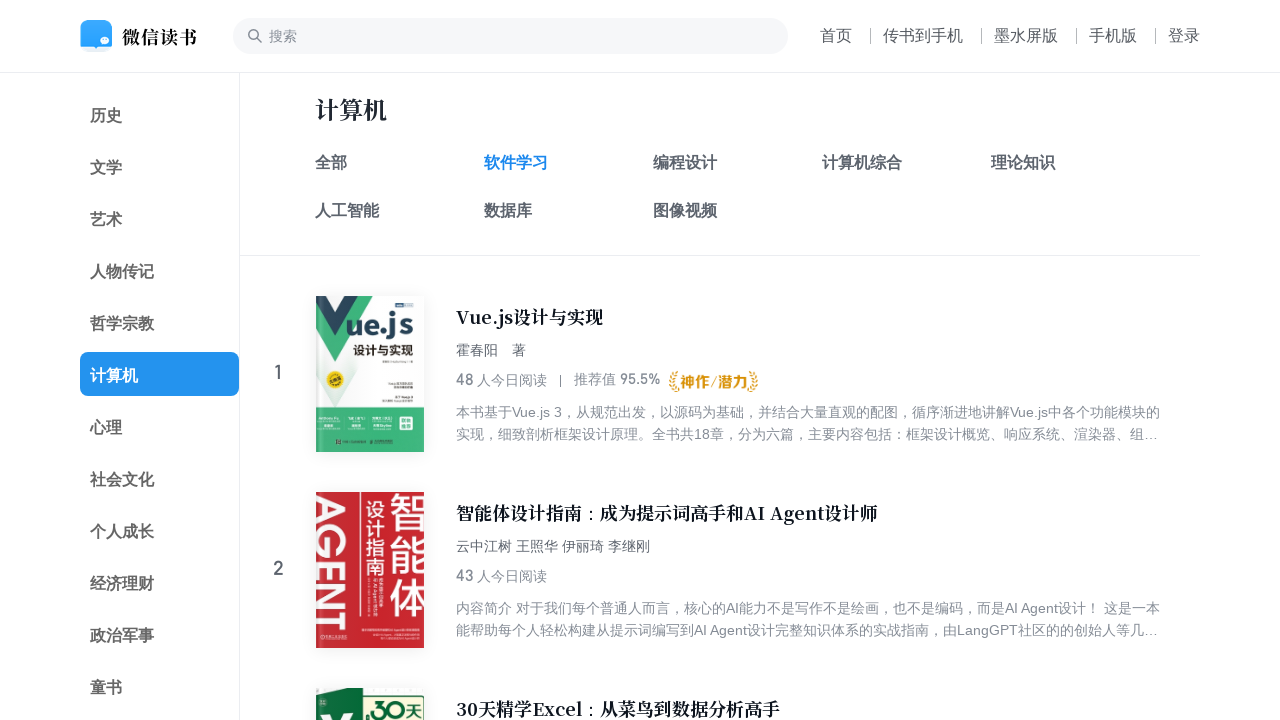

Retrieved text content of category item: 编程设计
                
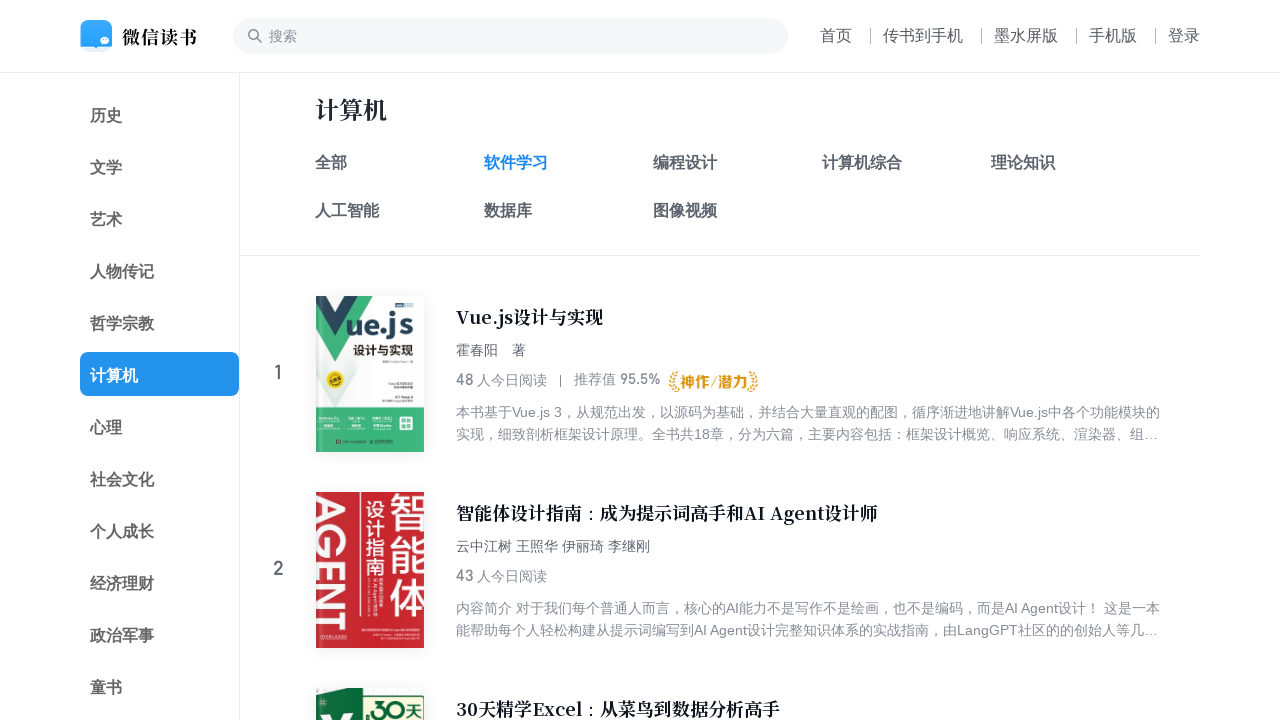

Clicked category item: 编程设计
                 at (738, 163) on .ranking_page_header_categroy_item >> nth=2
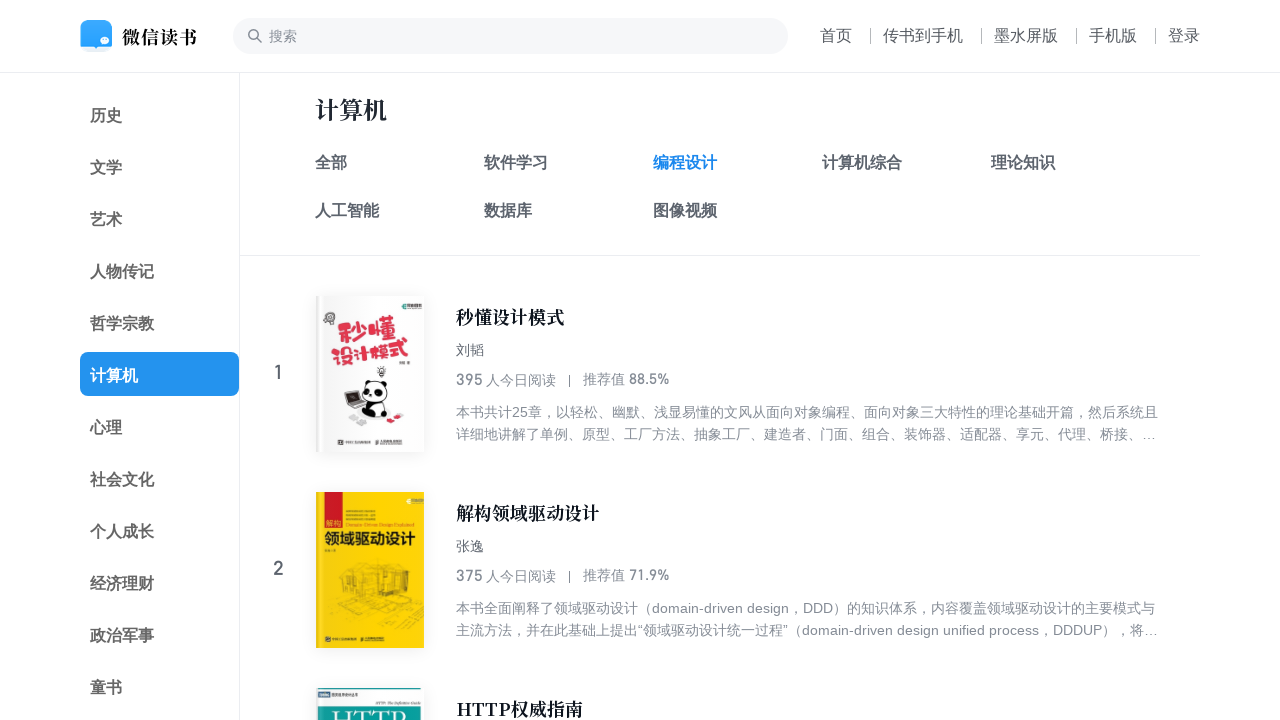

Waited 2 seconds for page content to update
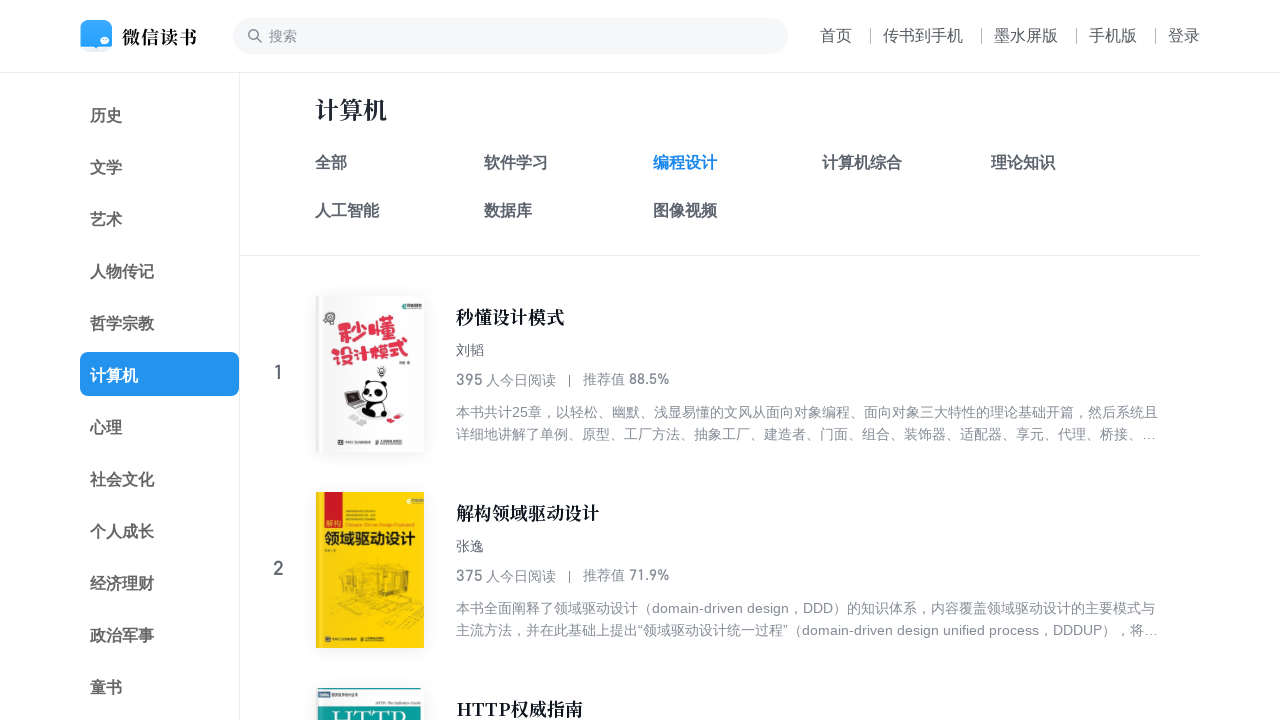

Active category container loaded for item: 编程设计
                
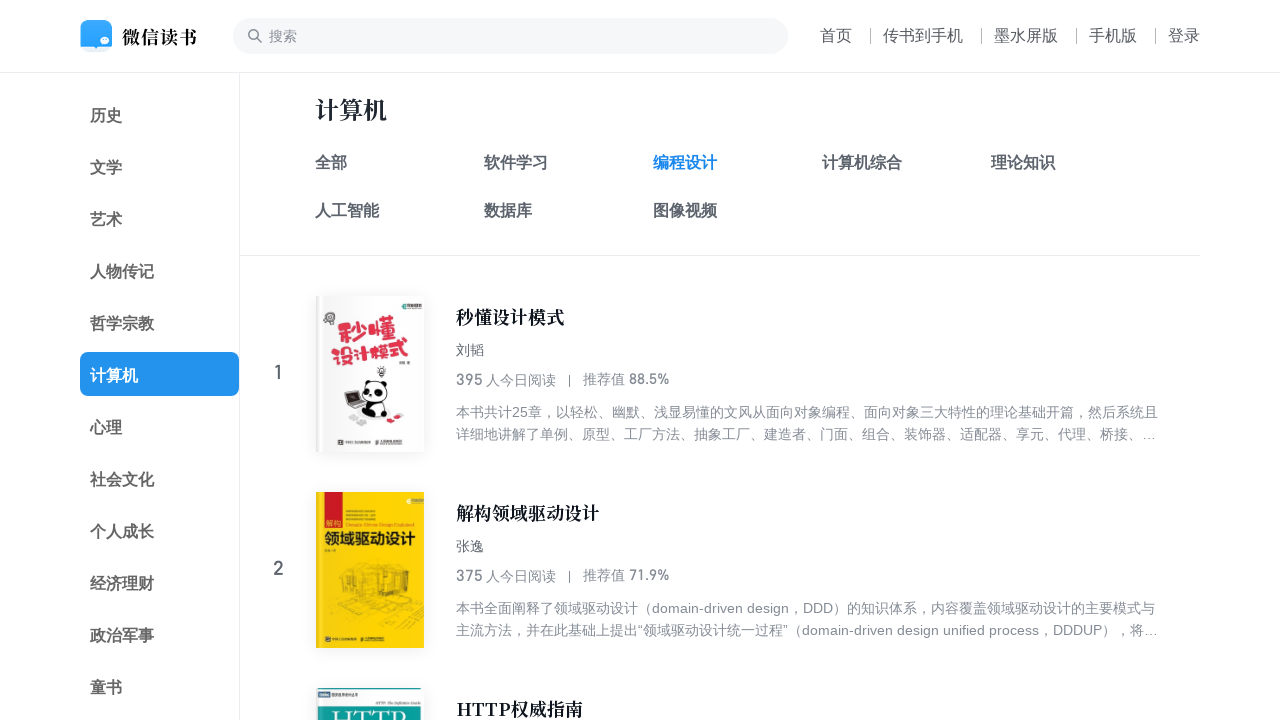

Re-queried category items for iteration 3
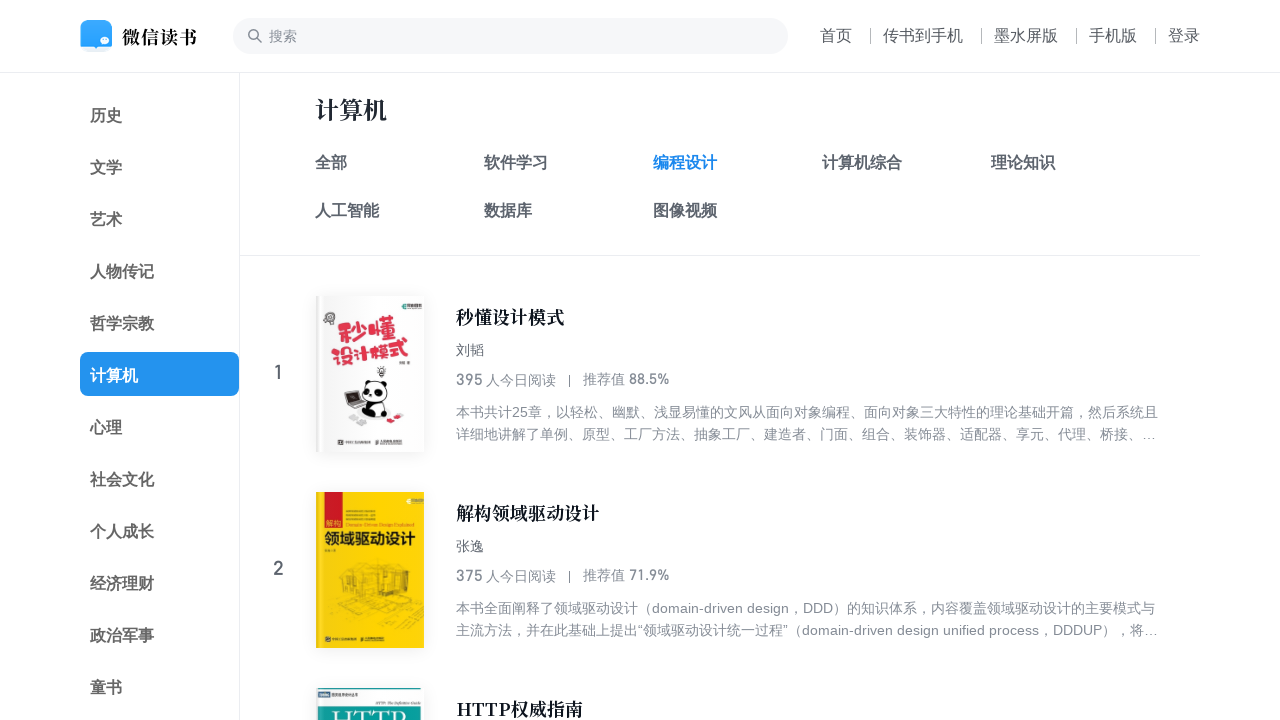

Retrieved text content of category item: 计算机综合
                
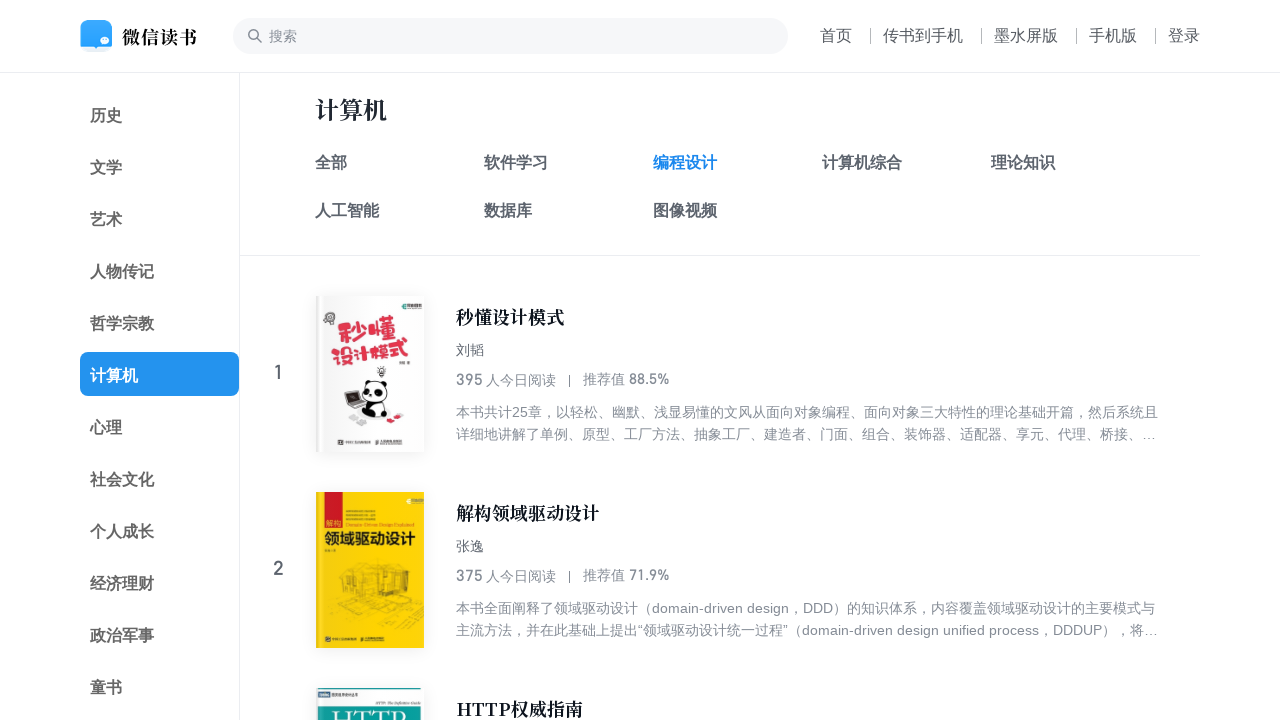

Clicked category item: 计算机综合
                 at (906, 163) on .ranking_page_header_categroy_item >> nth=3
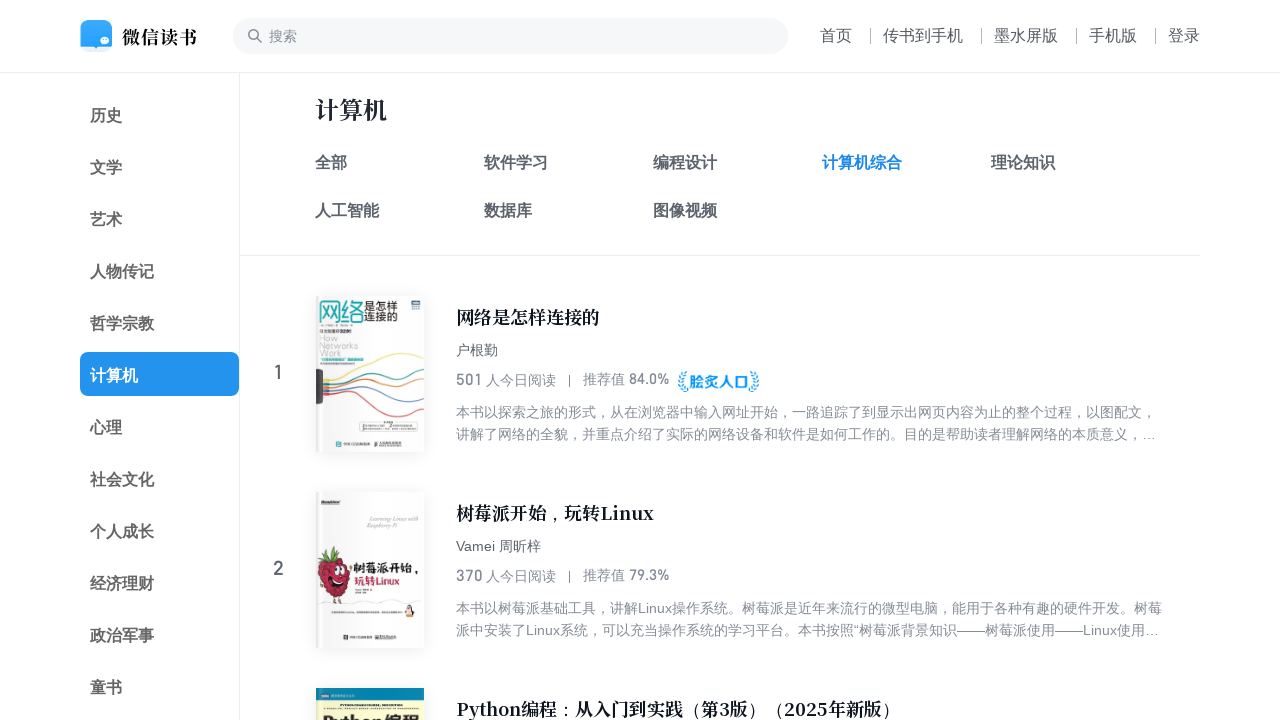

Waited 2 seconds for page content to update
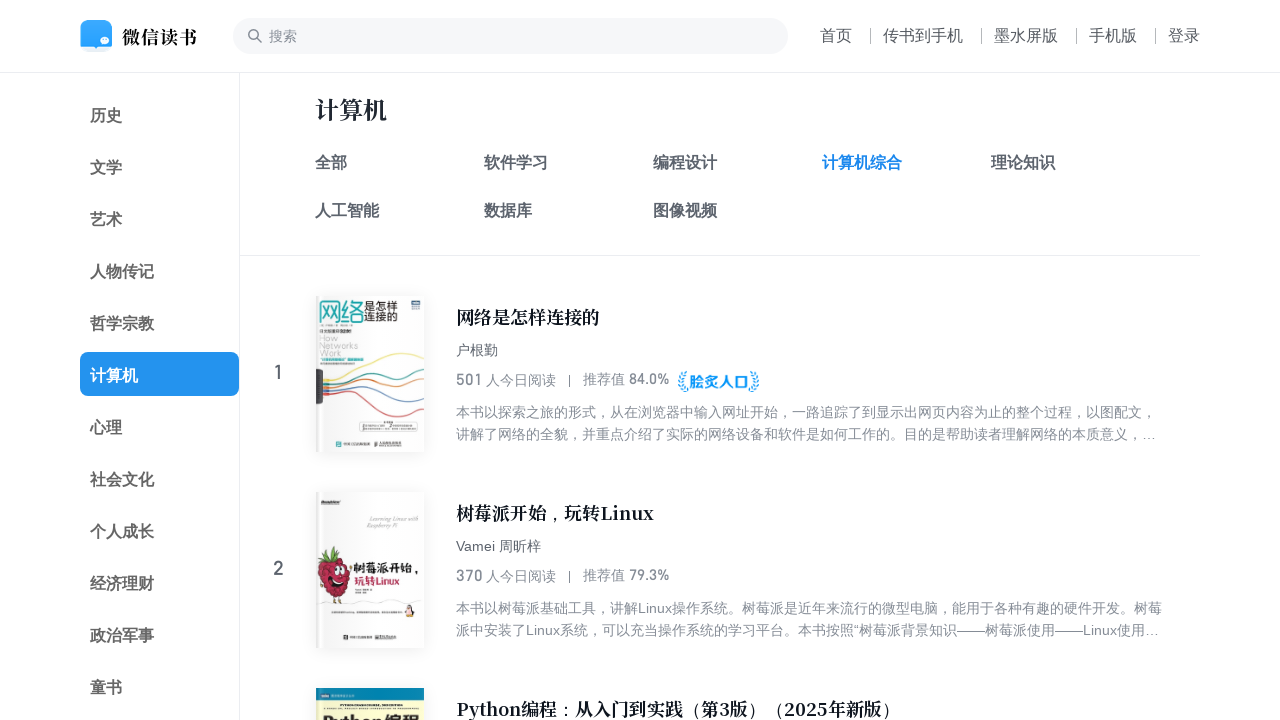

Active category container loaded for item: 计算机综合
                
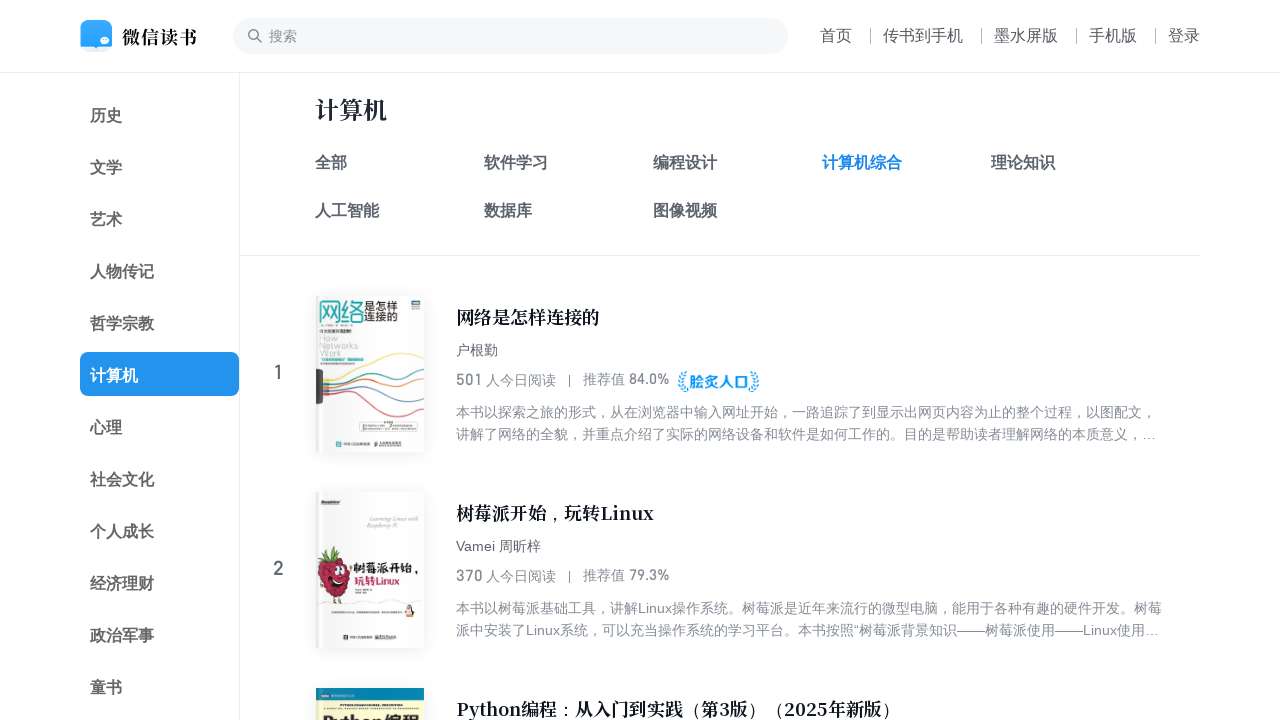

Re-queried category items for iteration 4
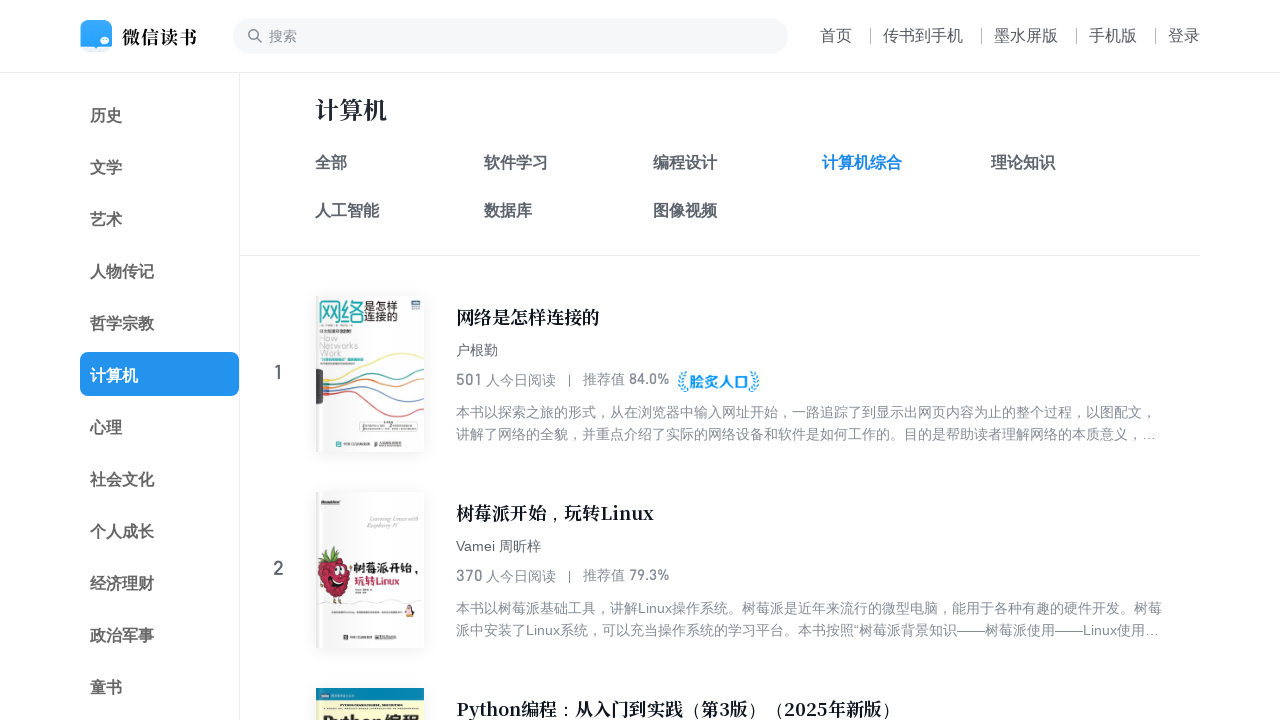

Retrieved text content of category item: 理论知识
                
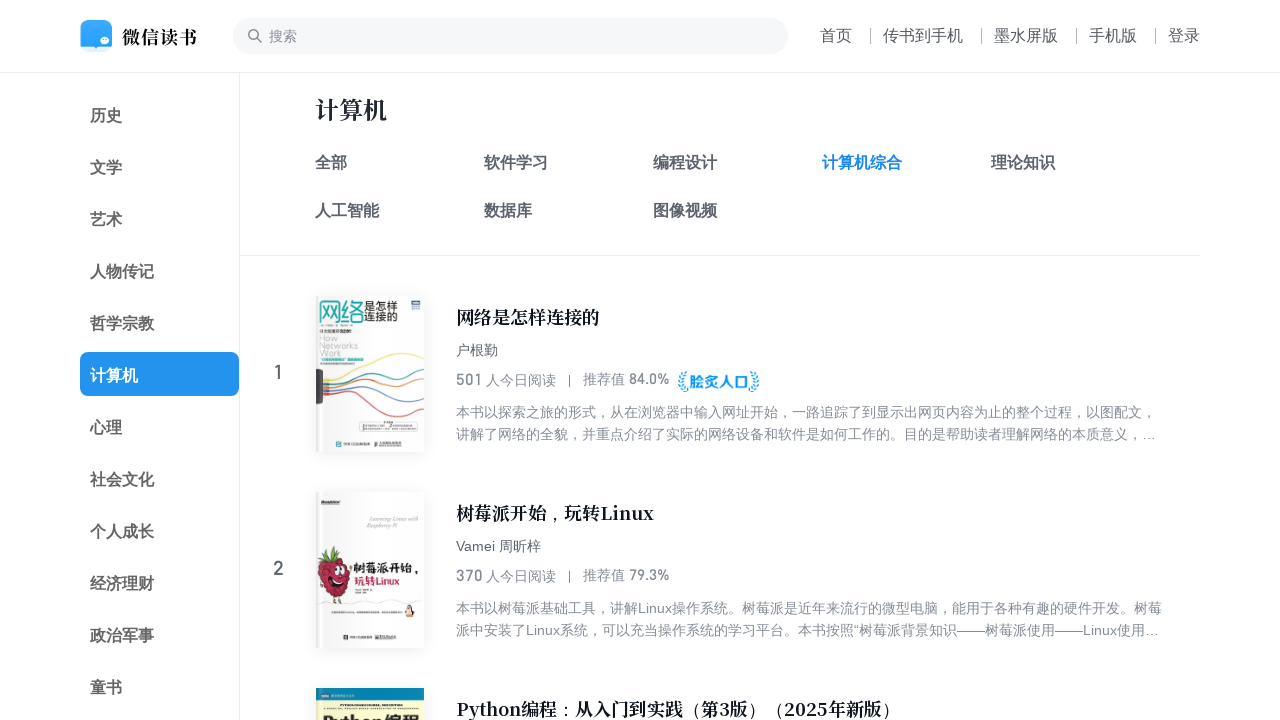

Clicked category item: 理论知识
                 at (1076, 163) on .ranking_page_header_categroy_item >> nth=4
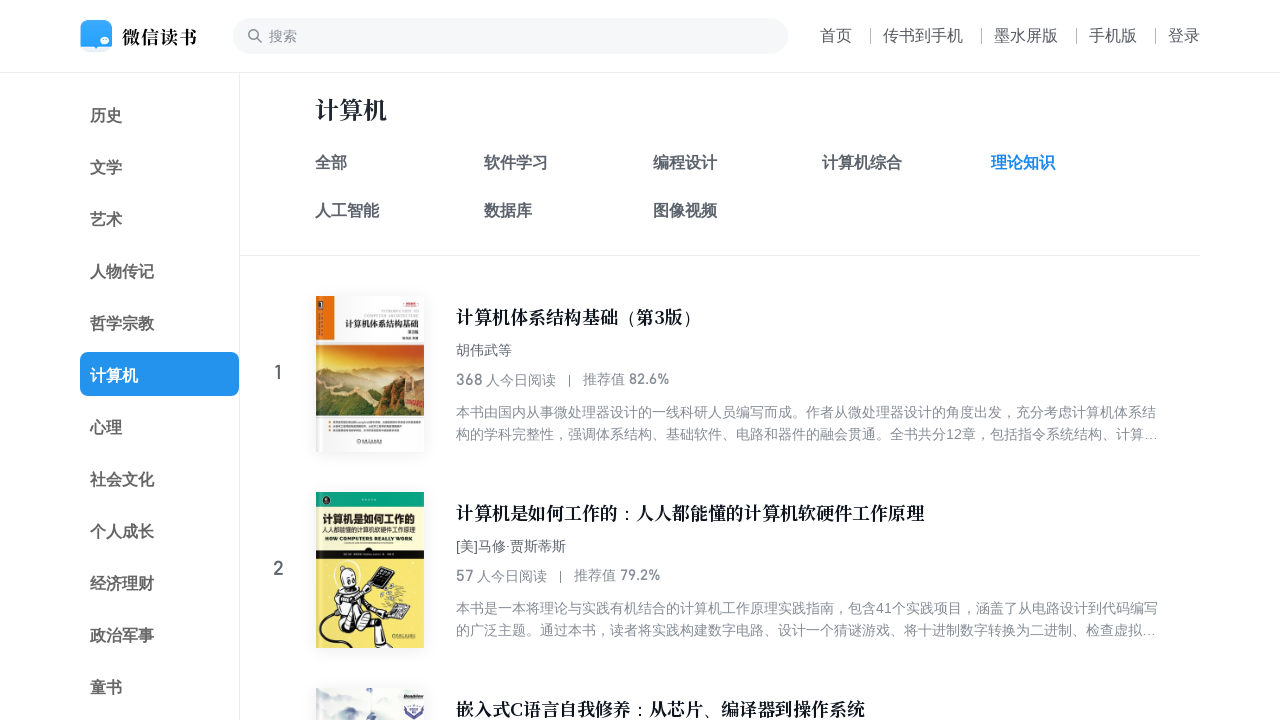

Waited 2 seconds for page content to update
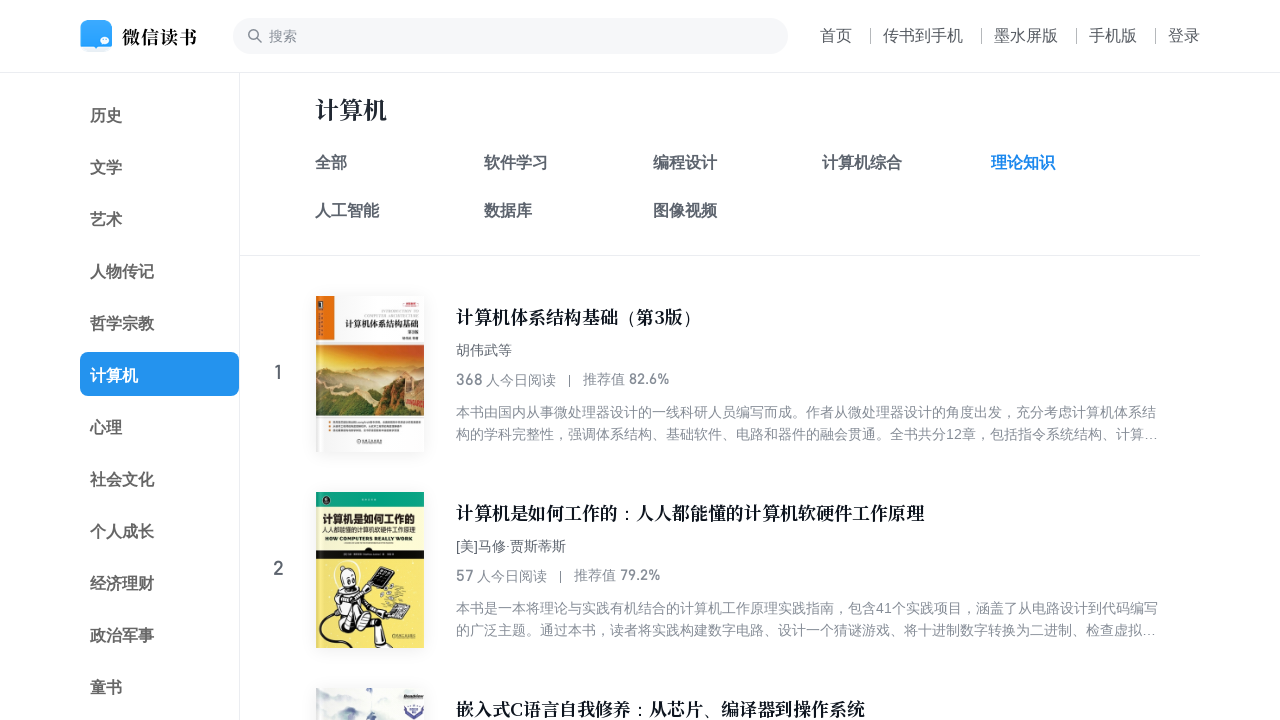

Active category container loaded for item: 理论知识
                
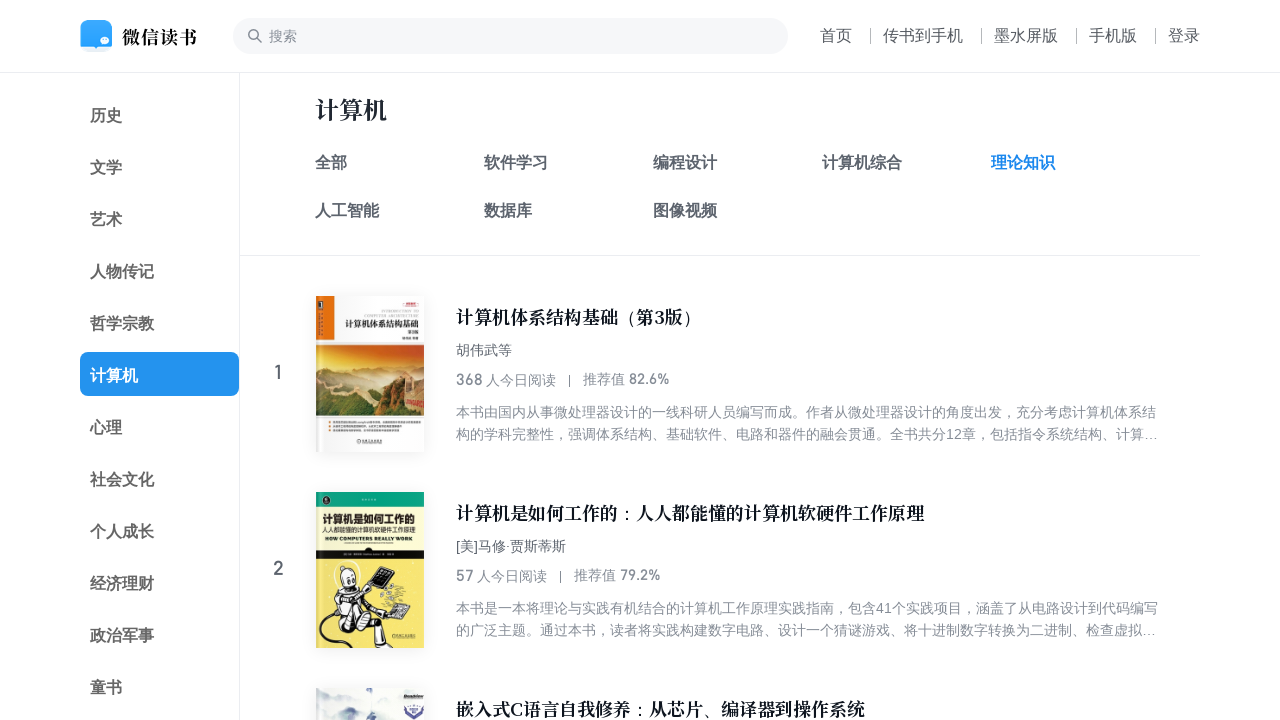

Re-queried category items for iteration 5
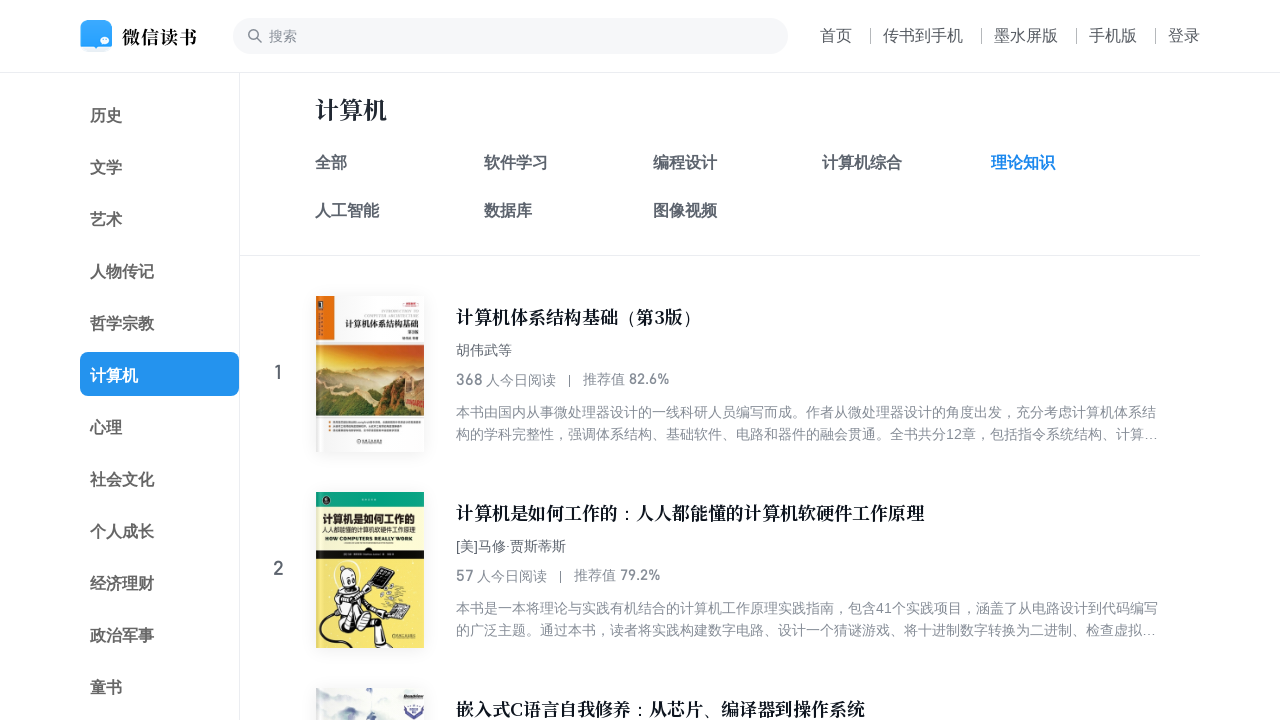

Retrieved text content of category item: 人工智能
                
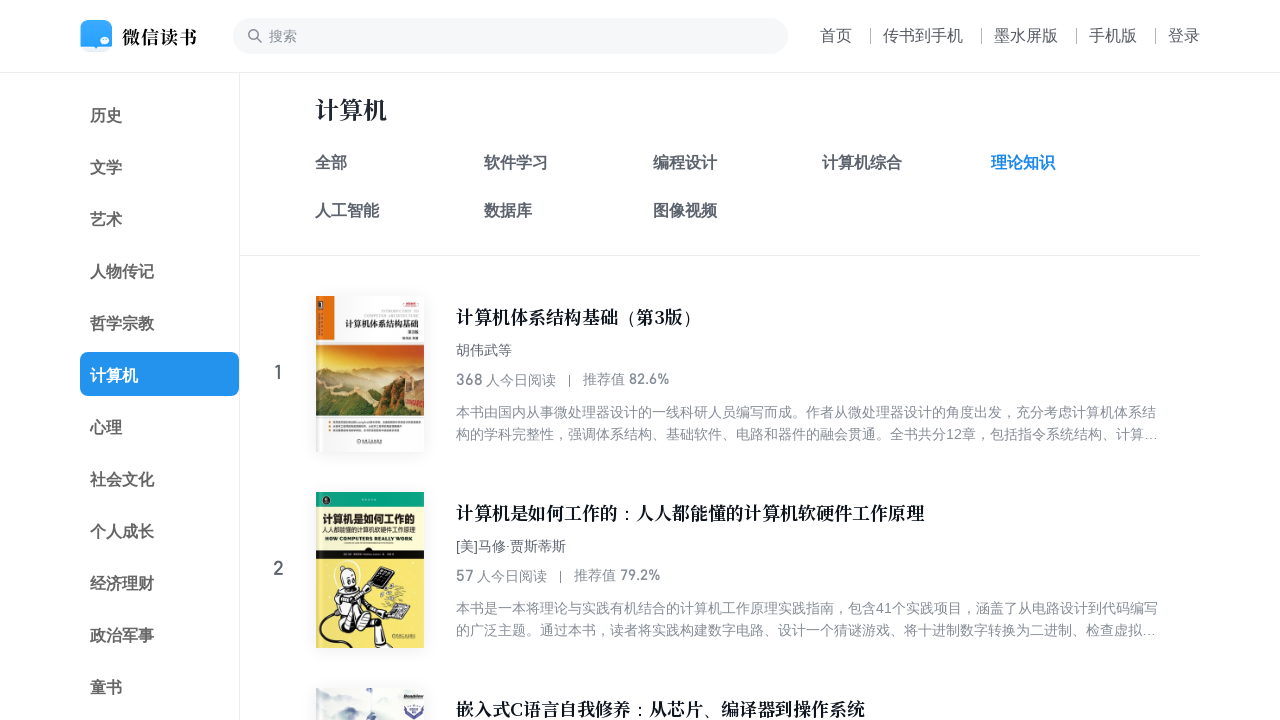

Clicked category item: 人工智能
                 at (400, 211) on .ranking_page_header_categroy_item >> nth=5
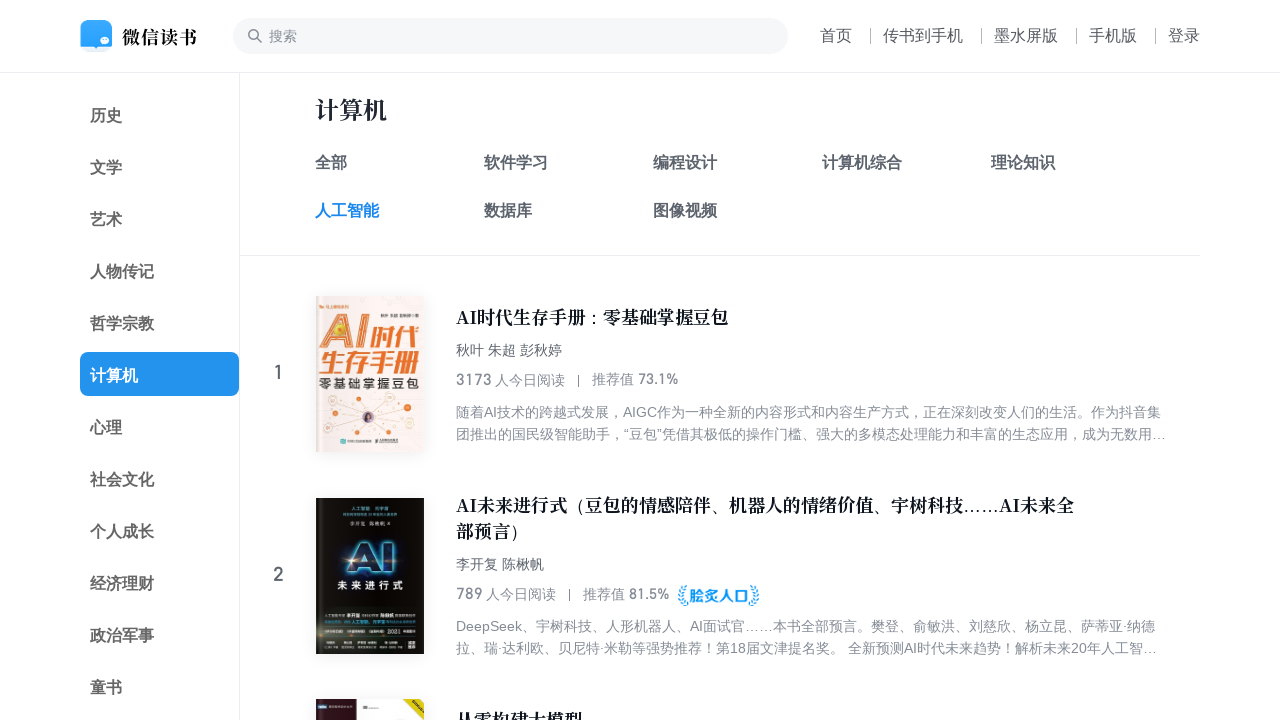

Waited 2 seconds for page content to update
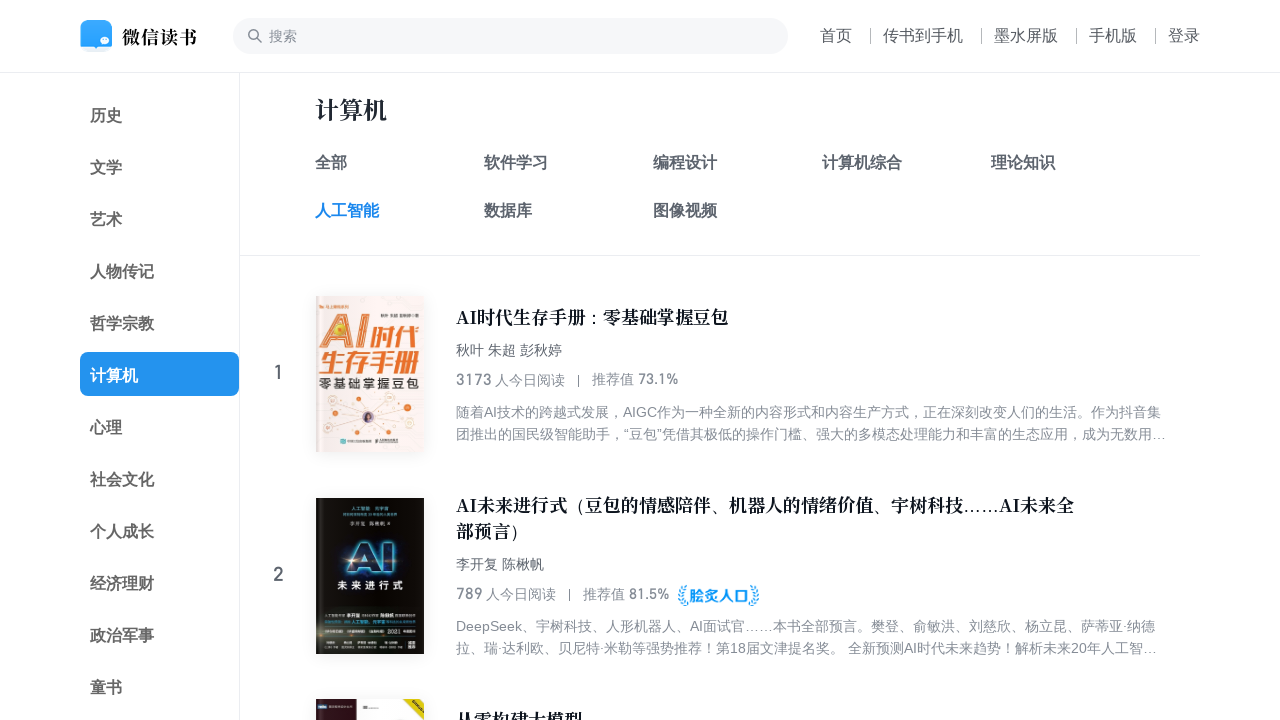

Active category container loaded for item: 人工智能
                
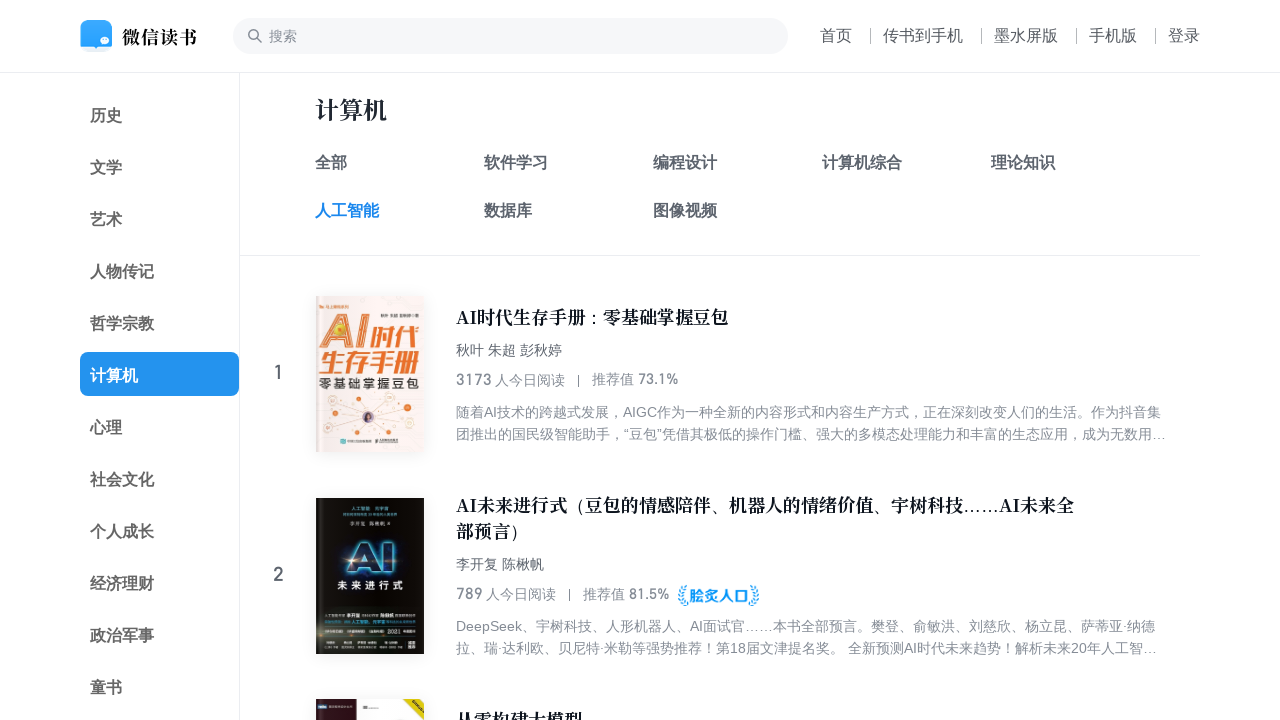

Re-queried category items for iteration 6
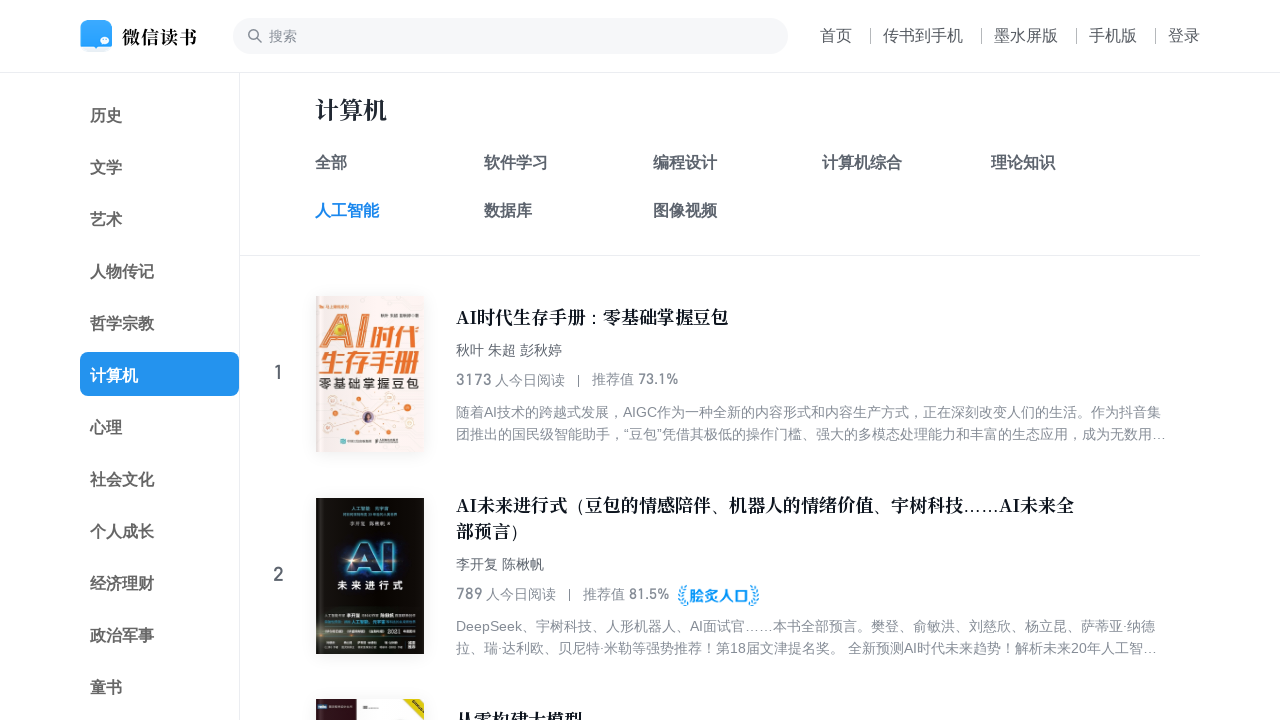

Retrieved text content of category item: 数据库
                
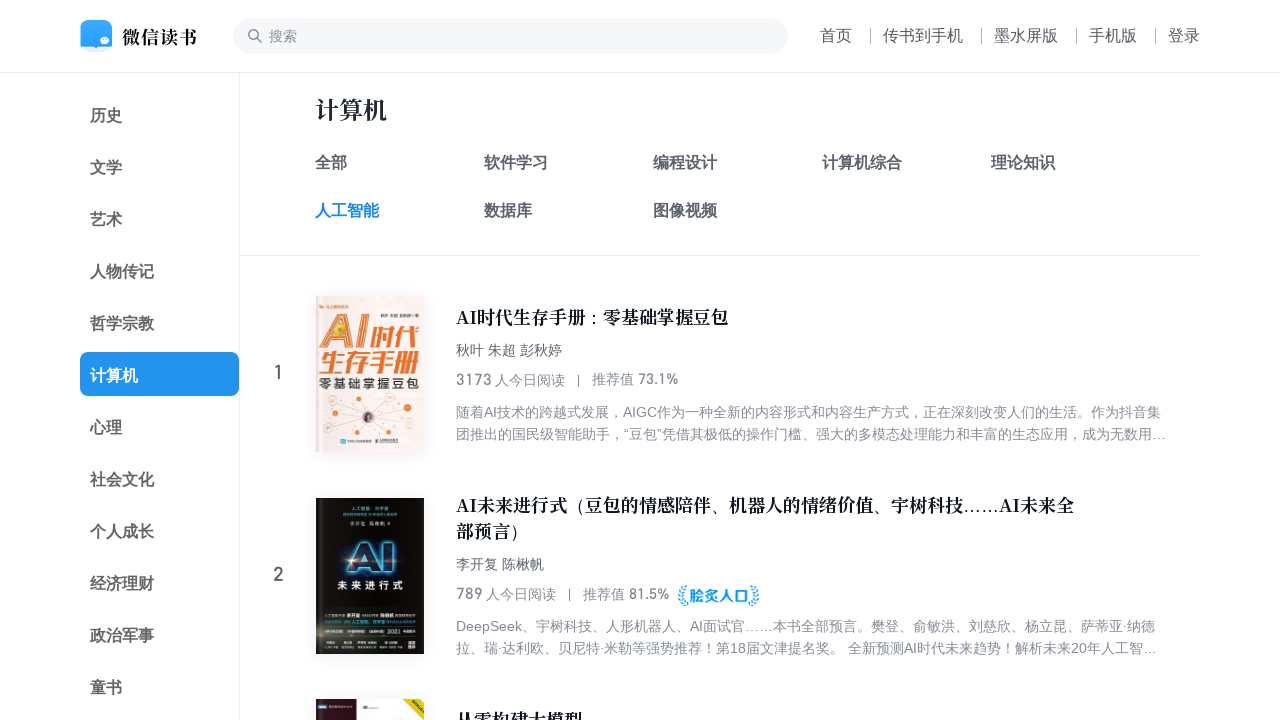

Clicked category item: 数据库
                 at (568, 211) on .ranking_page_header_categroy_item >> nth=6
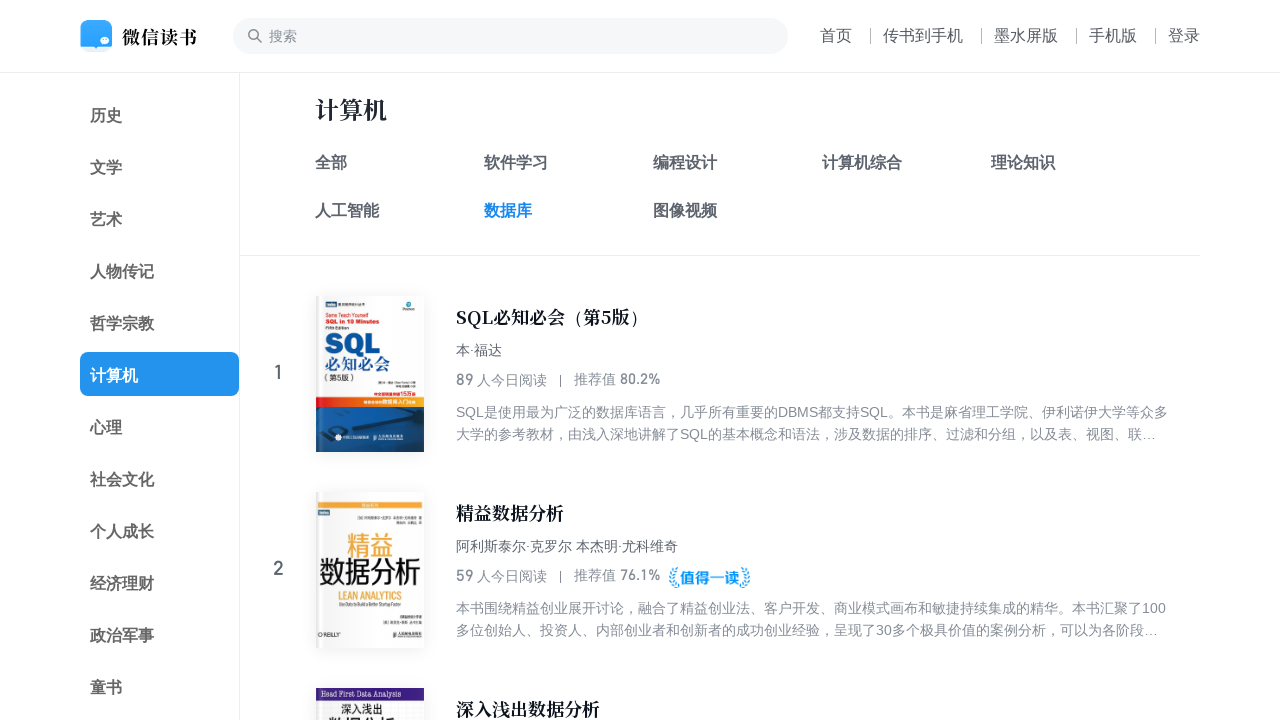

Waited 2 seconds for page content to update
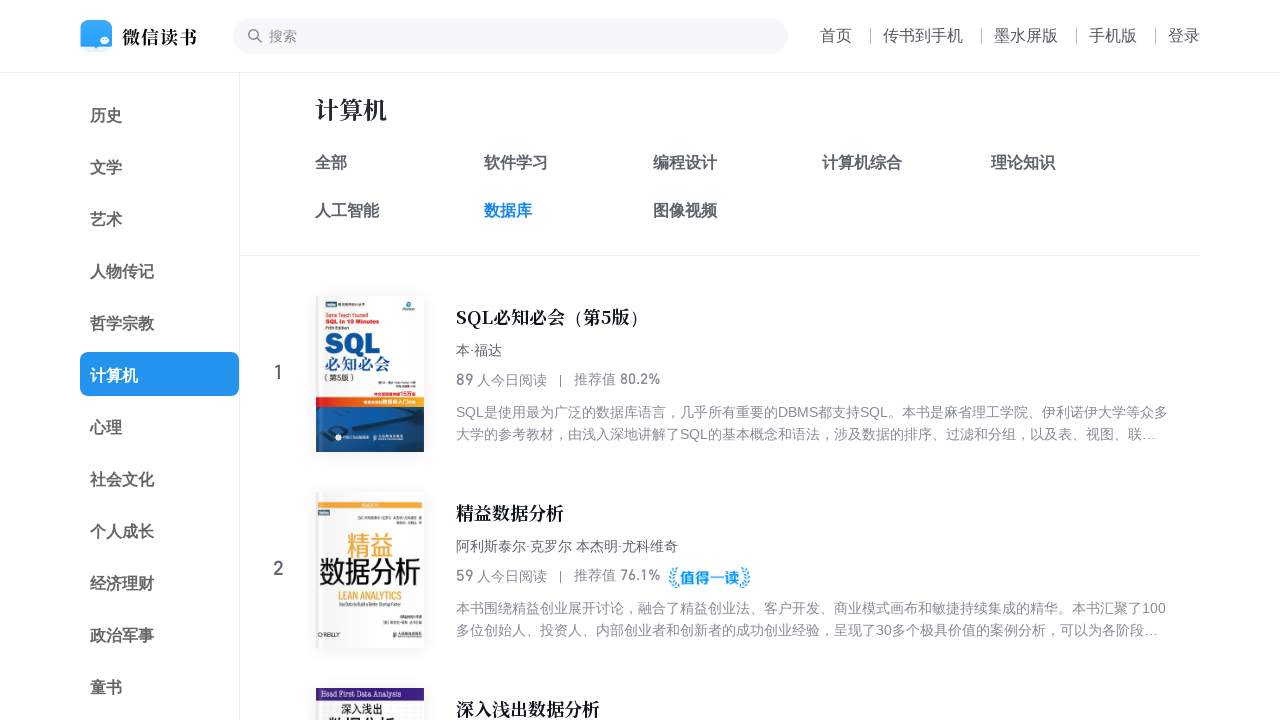

Active category container loaded for item: 数据库
                
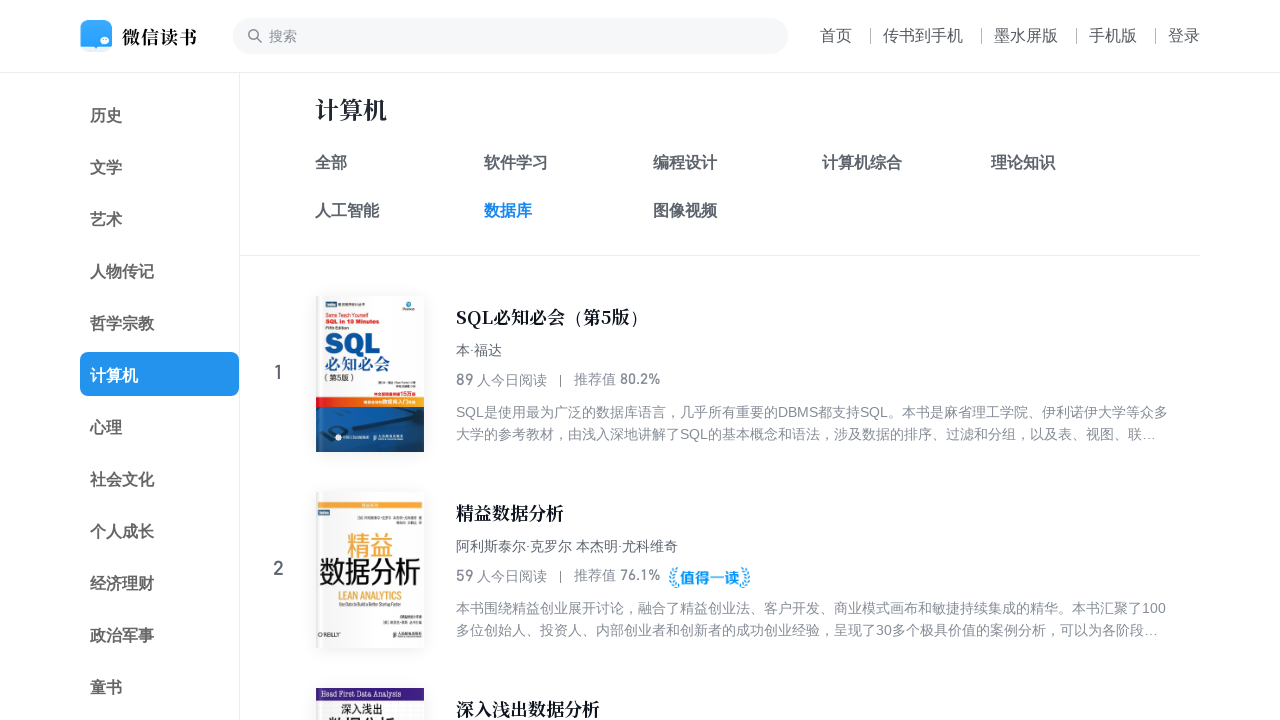

Re-queried category items for iteration 7
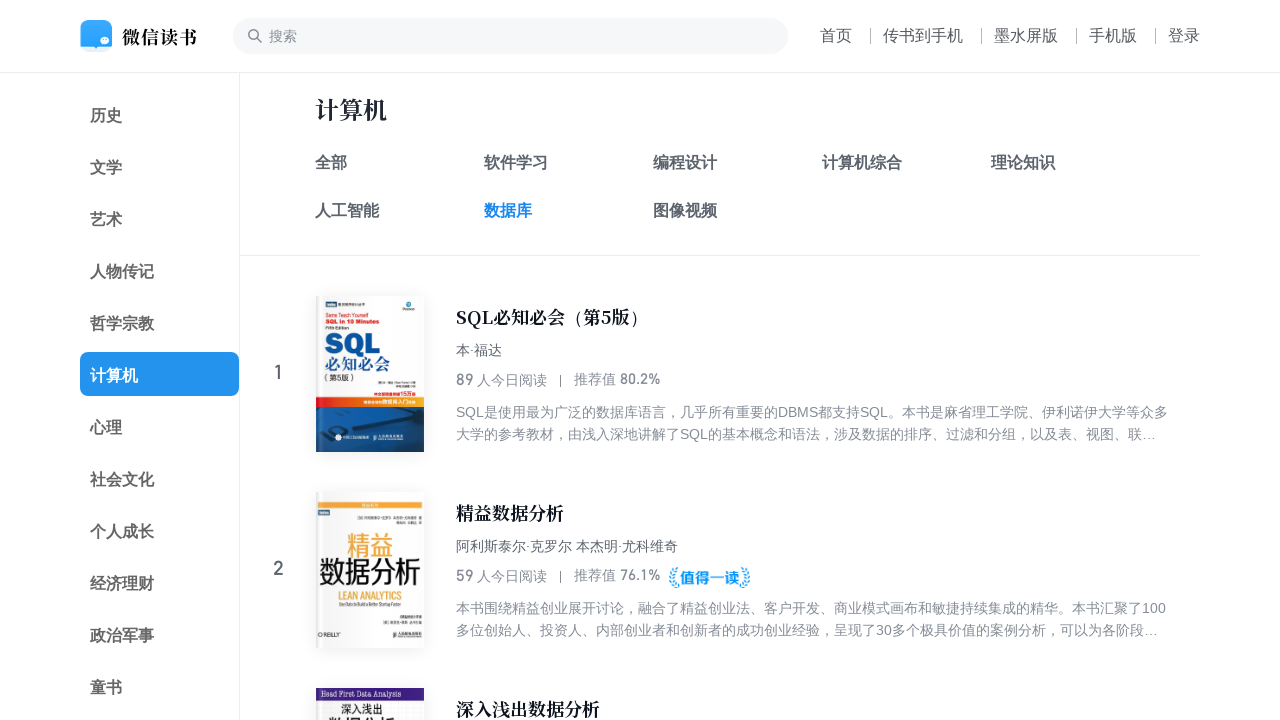

Retrieved text content of category item: 图像视频
                
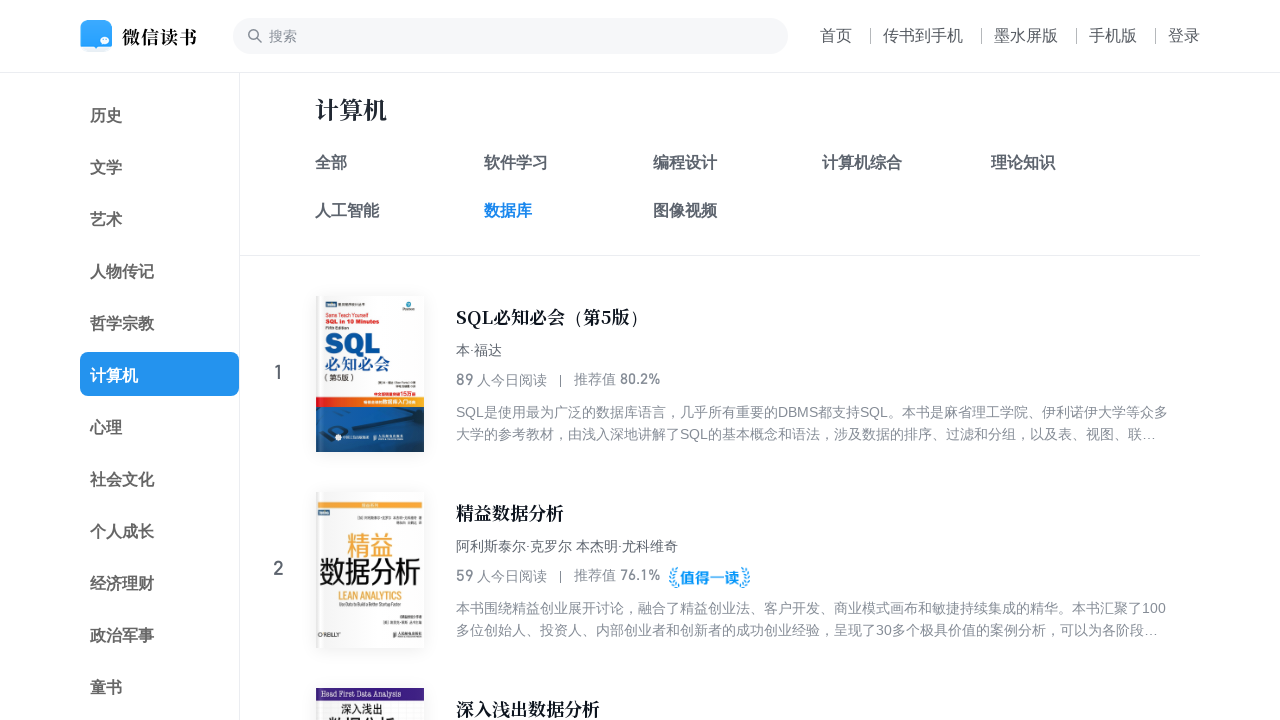

Clicked category item: 图像视频
                 at (738, 211) on .ranking_page_header_categroy_item >> nth=7
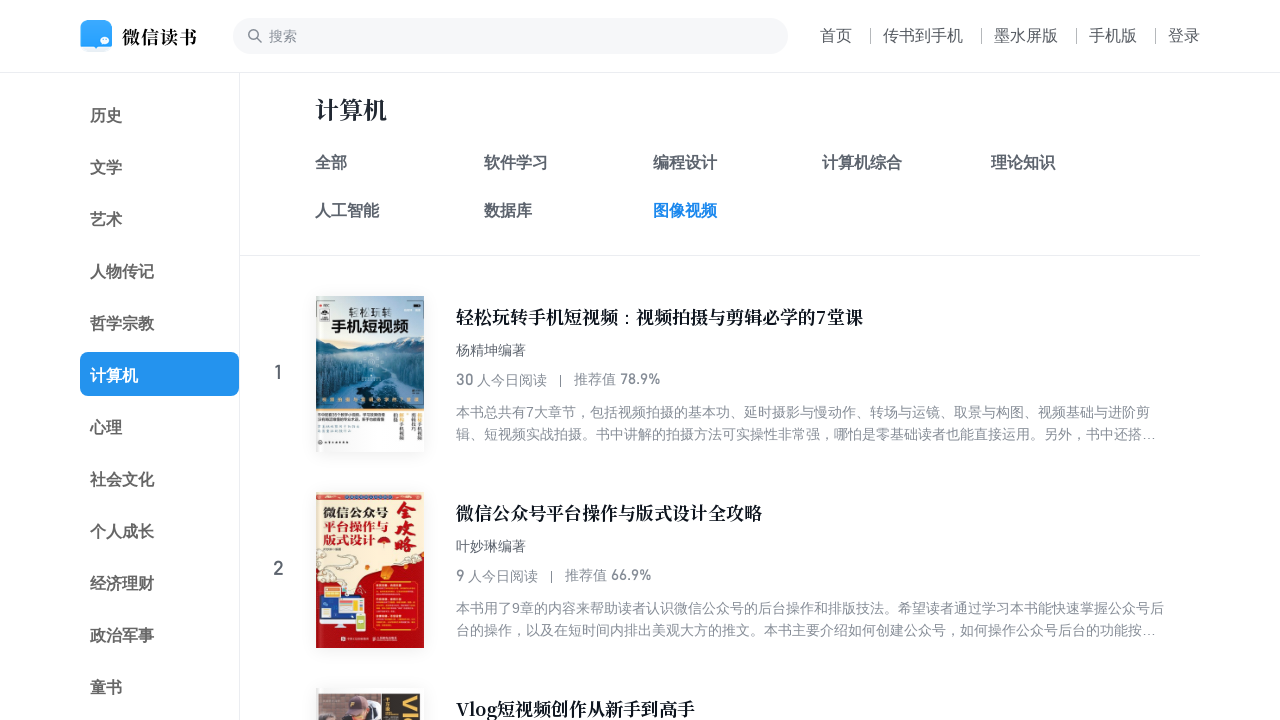

Waited 2 seconds for page content to update
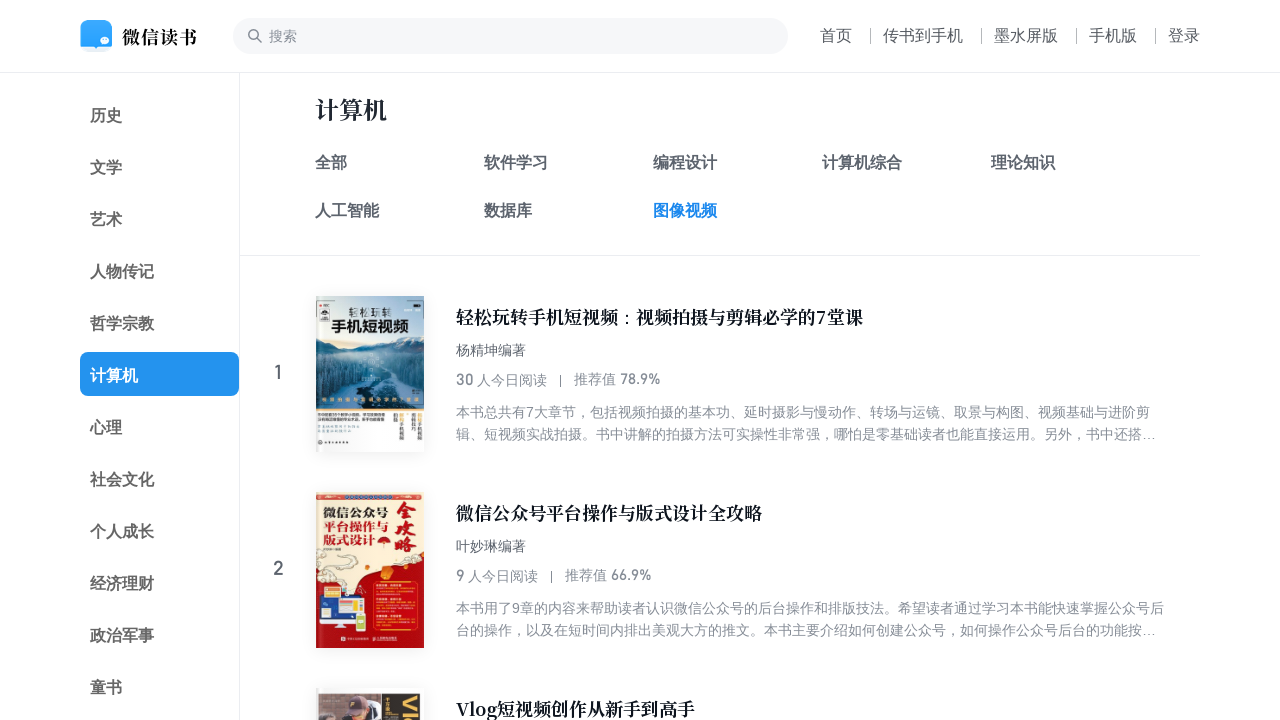

Active category container loaded for item: 图像视频
                
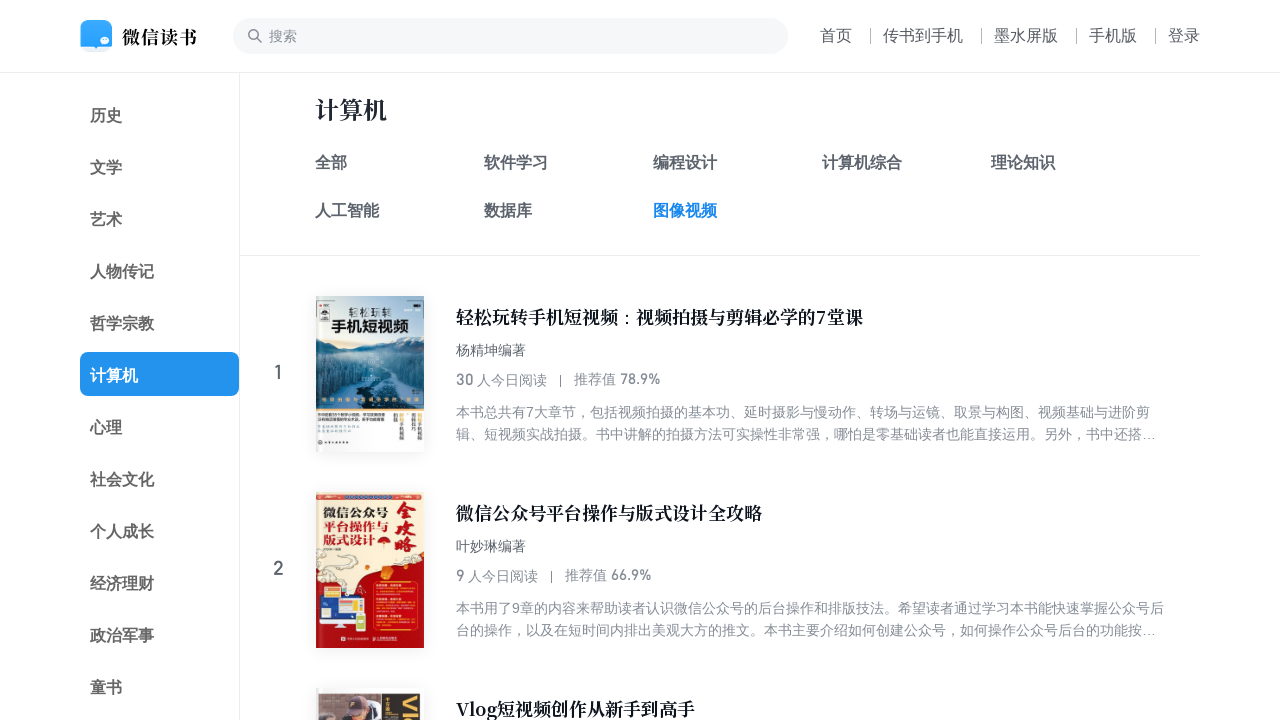

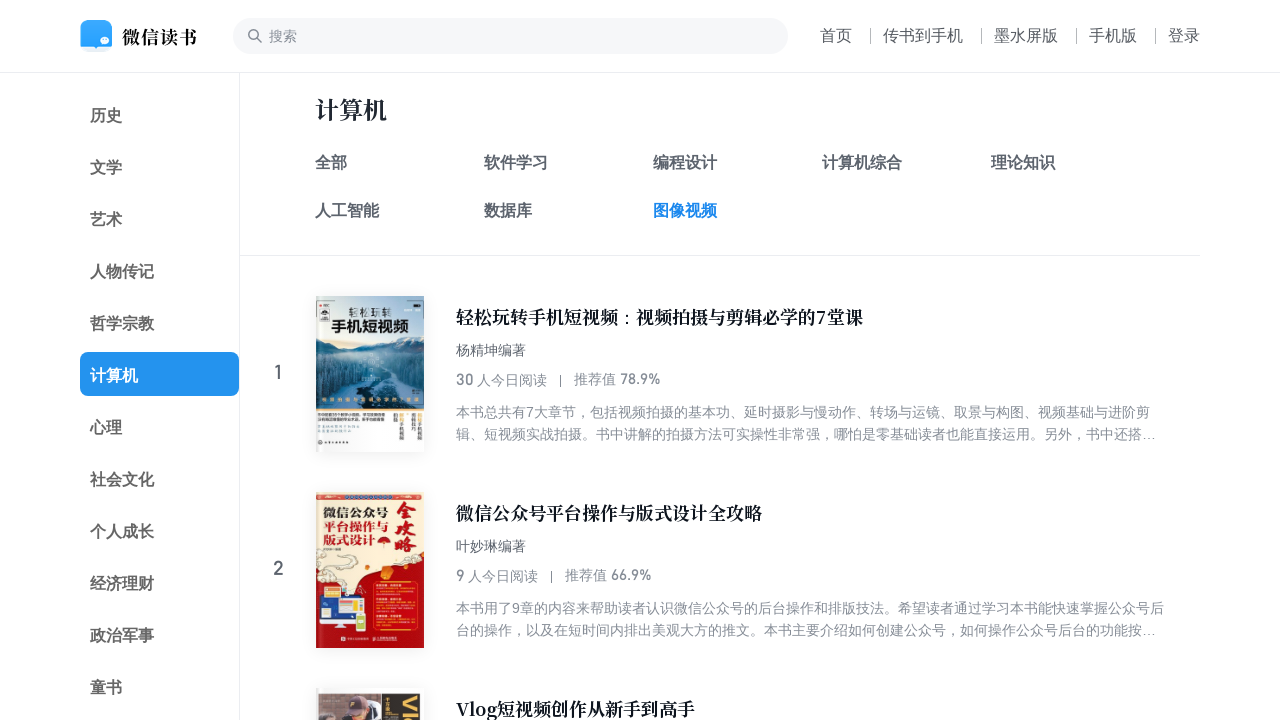